Plays the "1 to 50" game by clicking numbers from 1 to 50 in sequence

Starting URL: https://zzzscore.com/1to50/en/

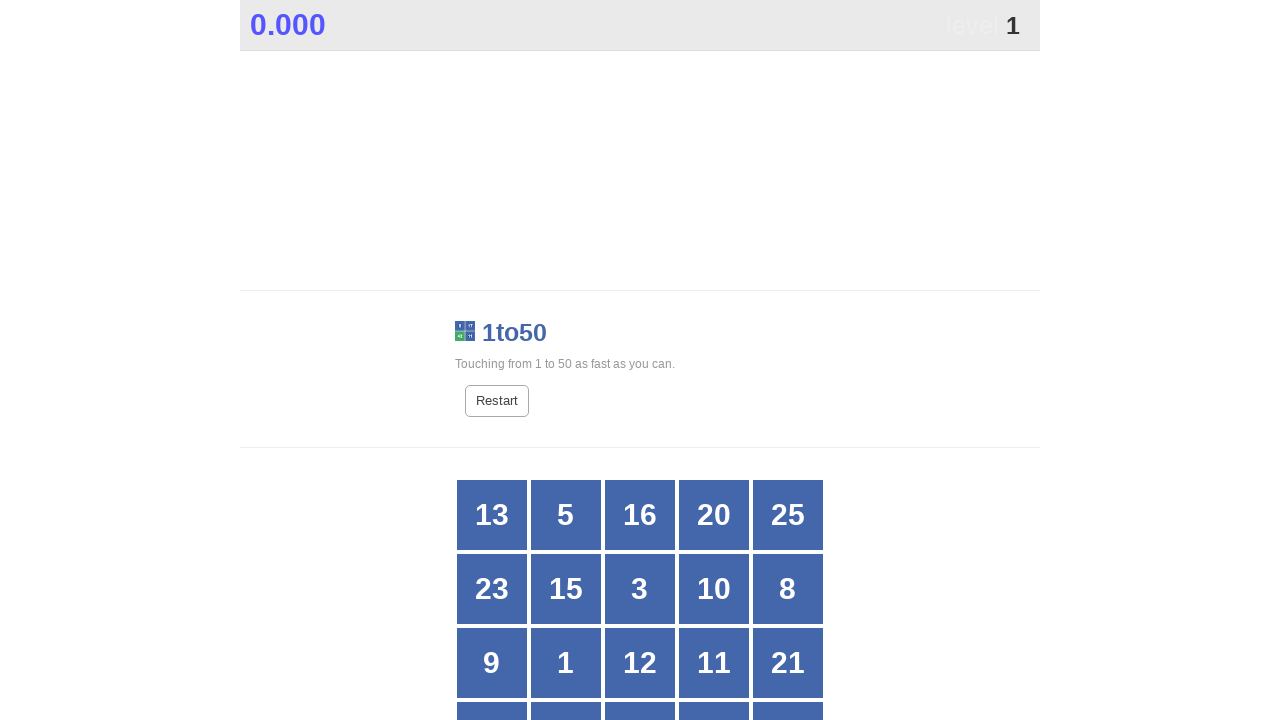

Clicked number 1 in the 1 to 50 game at (566, 663) on xpath=//div[contains(@style, 'opacity: 1;') and .//text()[normalize-space() = '1
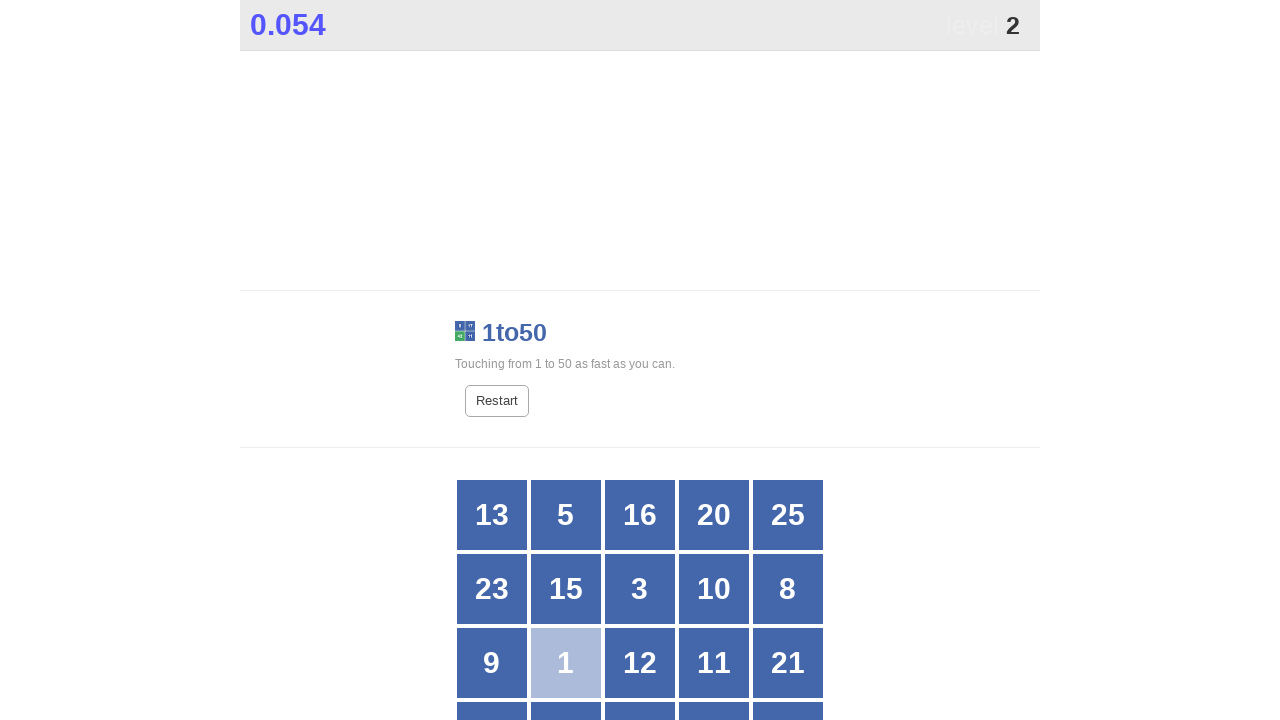

Clicked number 2 in the 1 to 50 game at (492, 685) on xpath=//div[contains(@style, 'opacity: 1;') and .//text()[normalize-space() = '2
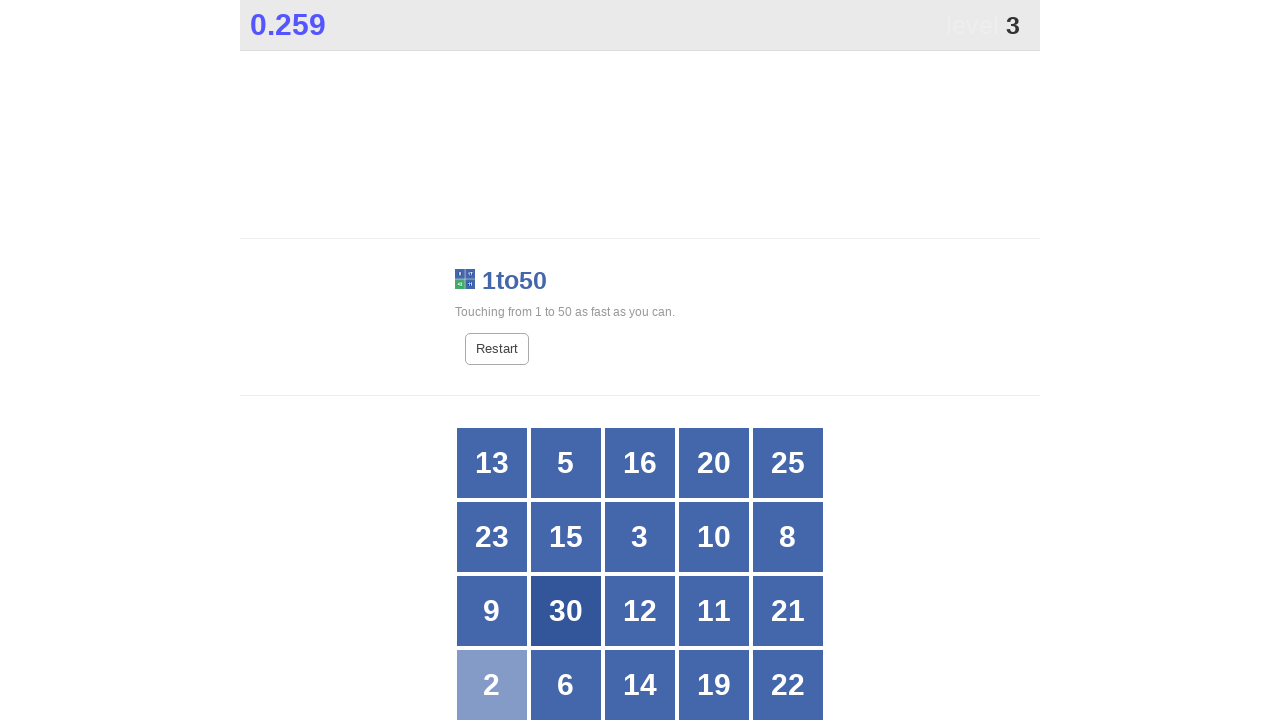

Clicked number 3 in the 1 to 50 game at (640, 537) on xpath=//div[contains(@style, 'opacity: 1;') and .//text()[normalize-space() = '3
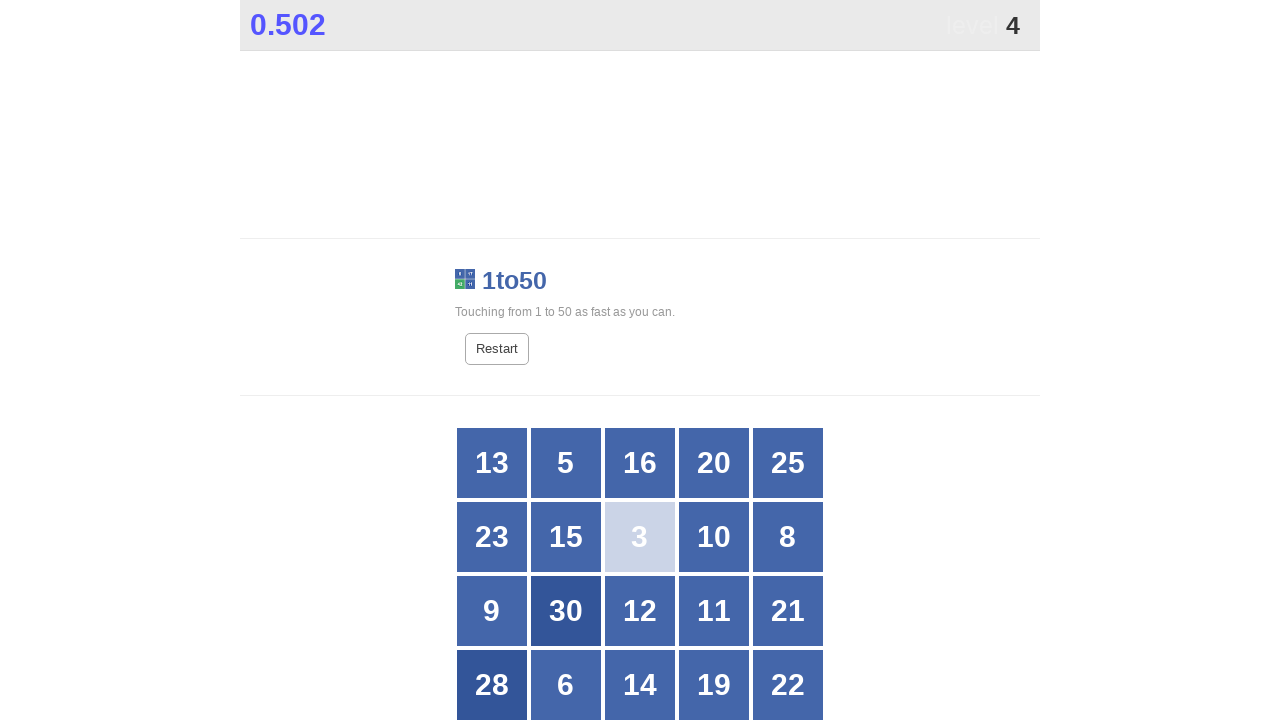

Clicked number 4 in the 1 to 50 game at (566, 361) on xpath=//div[contains(@style, 'opacity: 1;') and .//text()[normalize-space() = '4
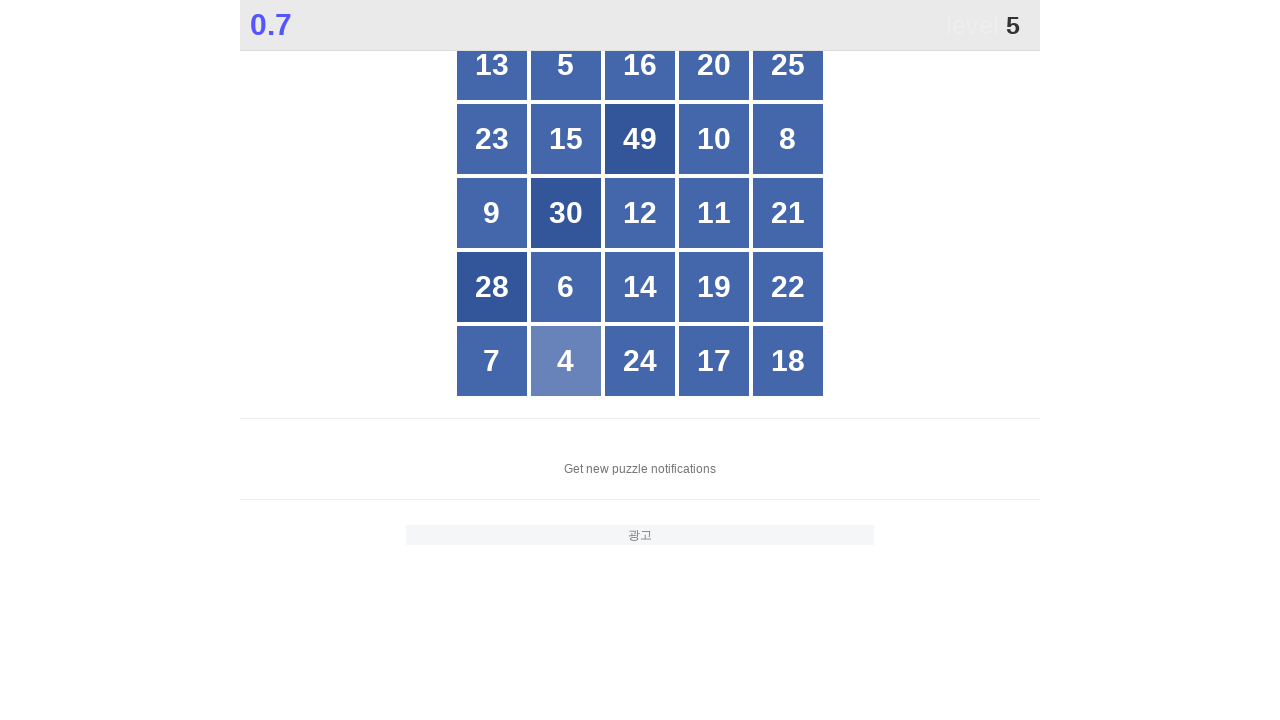

Clicked number 5 in the 1 to 50 game at (566, 65) on xpath=//div[contains(@style, 'opacity: 1;') and .//text()[normalize-space() = '5
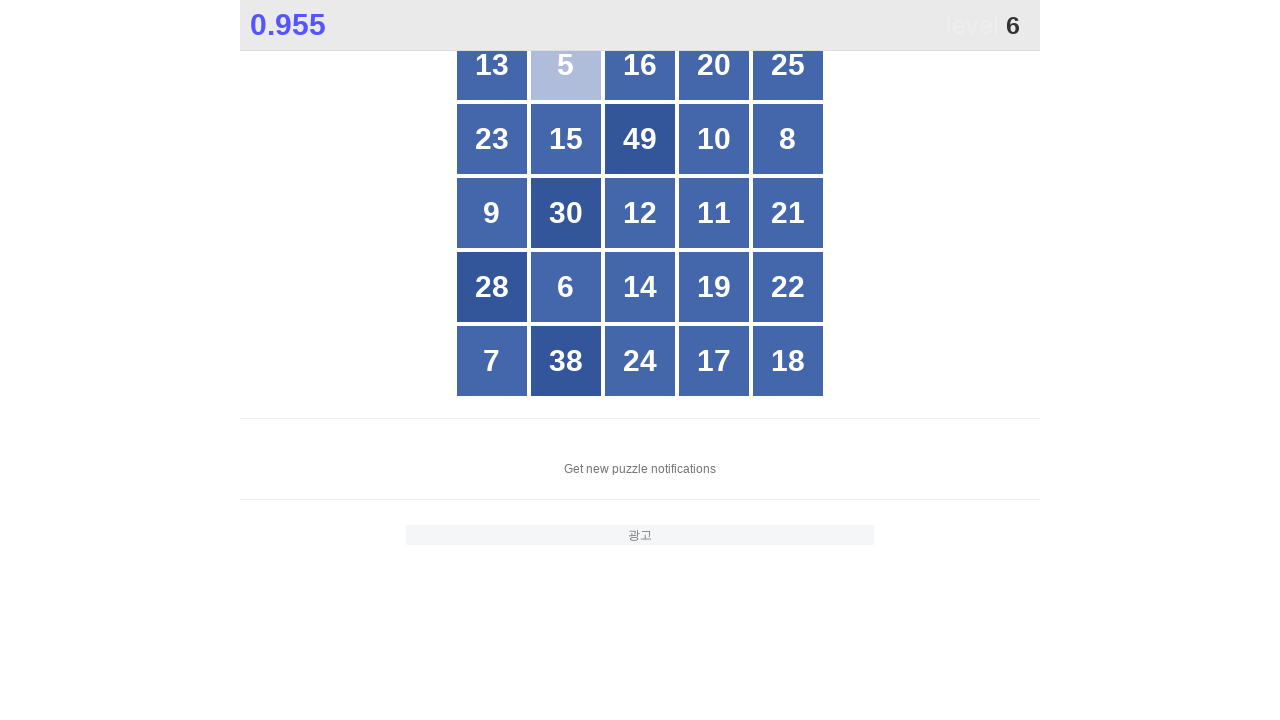

Clicked number 6 in the 1 to 50 game at (566, 287) on xpath=//div[contains(@style, 'opacity: 1;') and .//text()[normalize-space() = '6
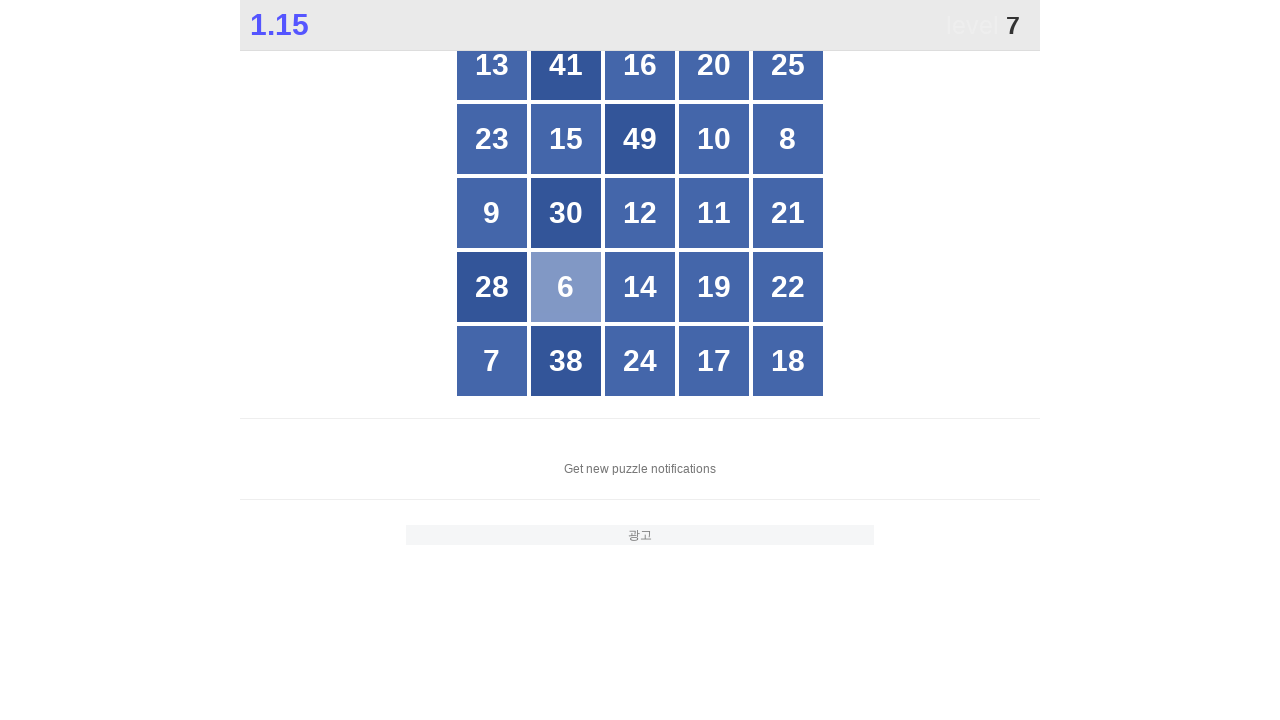

Clicked number 7 in the 1 to 50 game at (492, 361) on xpath=//div[contains(@style, 'opacity: 1;') and .//text()[normalize-space() = '7
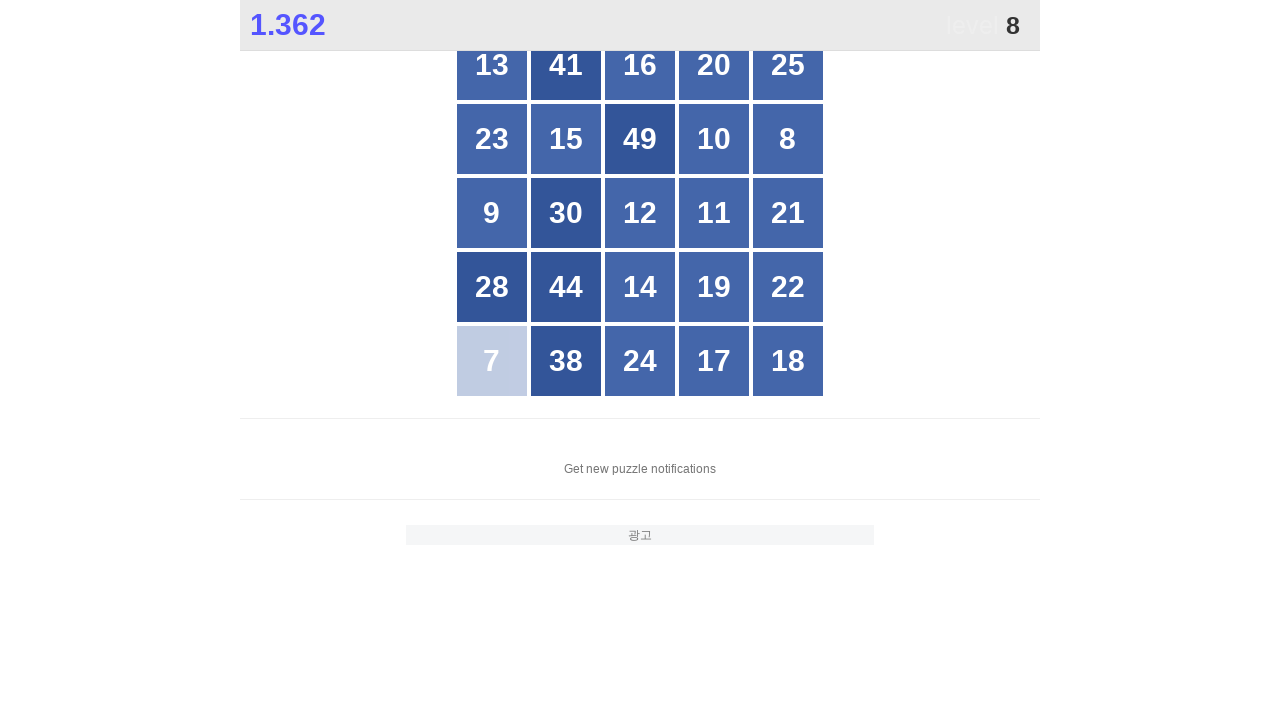

Clicked number 8 in the 1 to 50 game at (788, 139) on xpath=//div[contains(@style, 'opacity: 1;') and .//text()[normalize-space() = '8
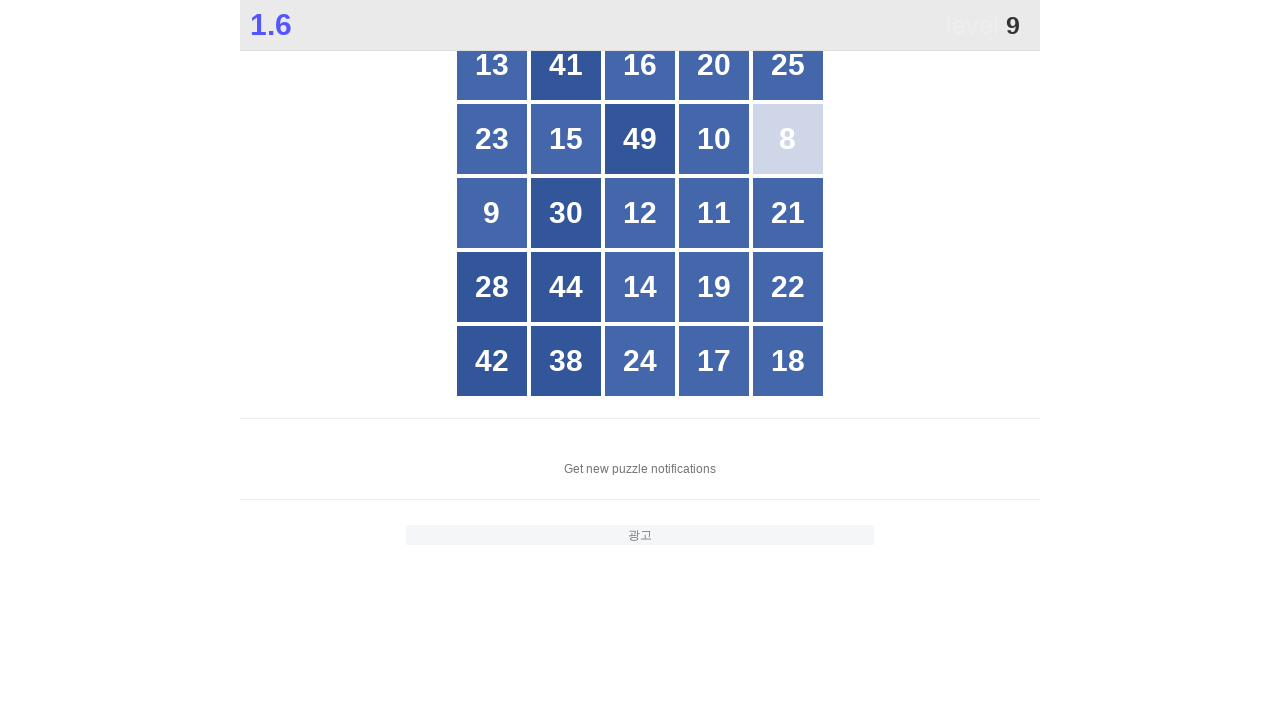

Clicked number 9 in the 1 to 50 game at (492, 213) on xpath=//div[contains(@style, 'opacity: 1;') and .//text()[normalize-space() = '9
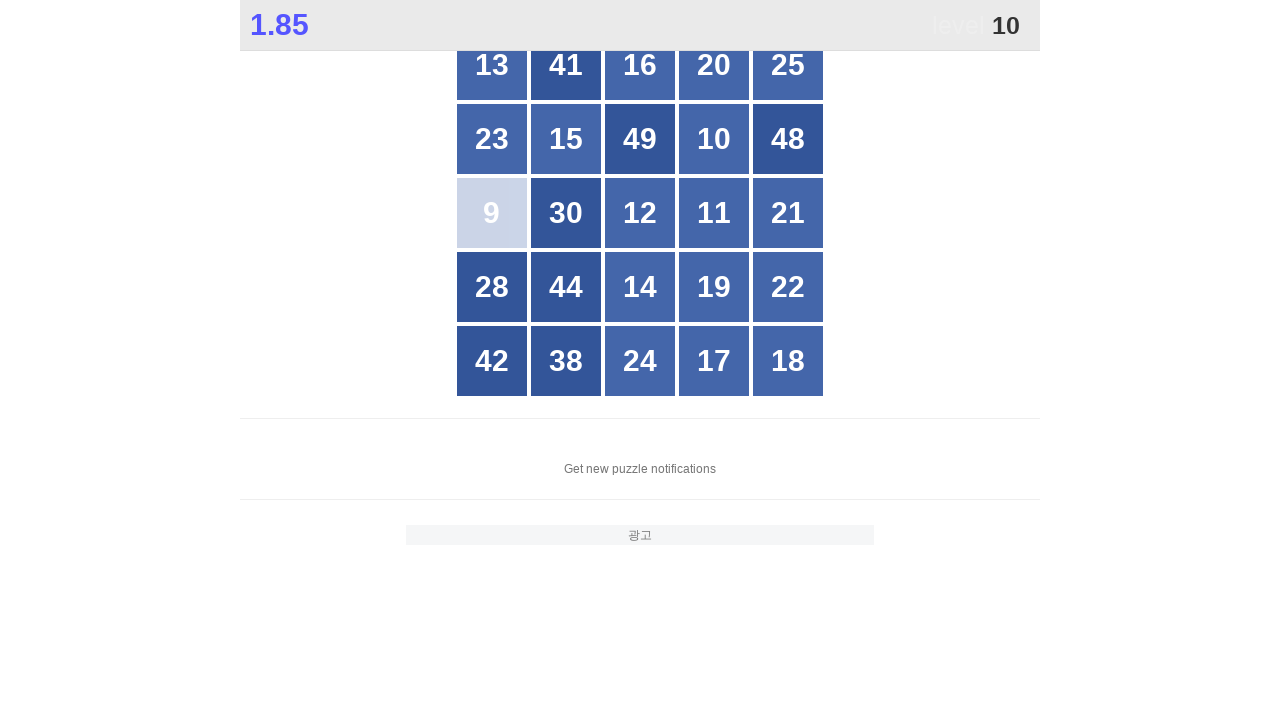

Clicked number 10 in the 1 to 50 game at (714, 139) on xpath=//div[contains(@style, 'opacity: 1;') and .//text()[normalize-space() = '1
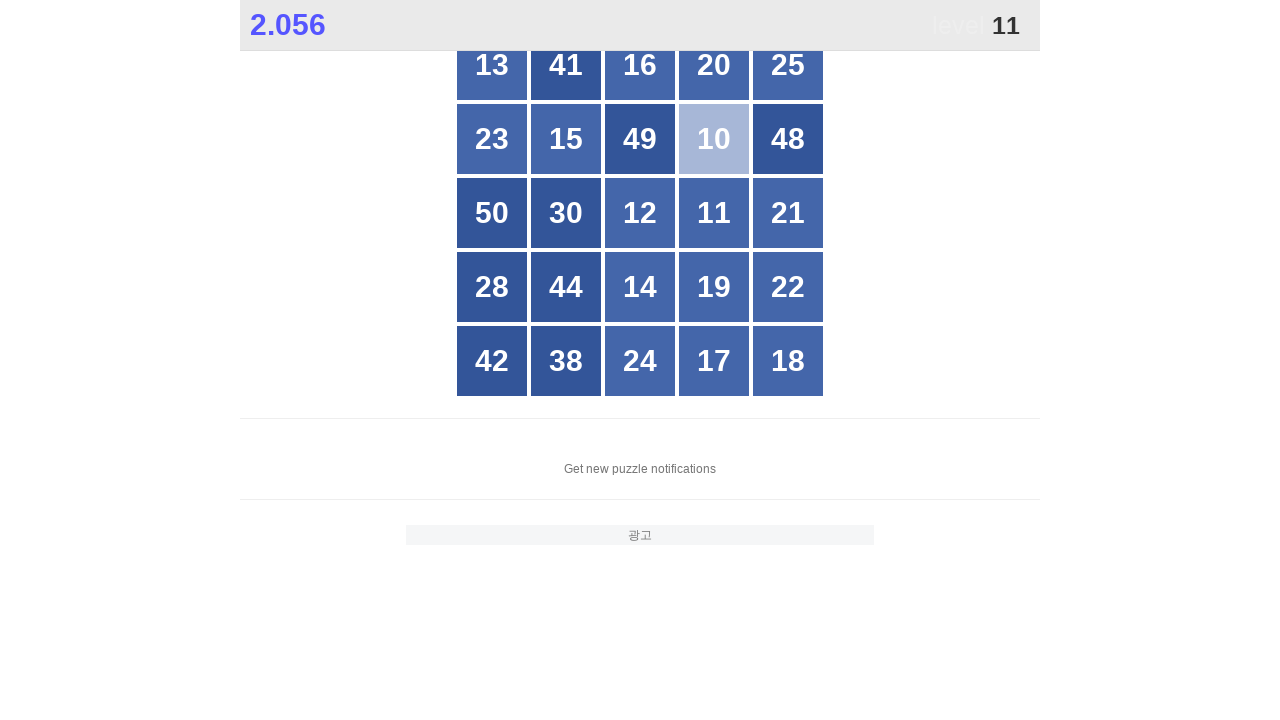

Clicked number 11 in the 1 to 50 game at (714, 213) on xpath=//div[contains(@style, 'opacity: 1;') and .//text()[normalize-space() = '1
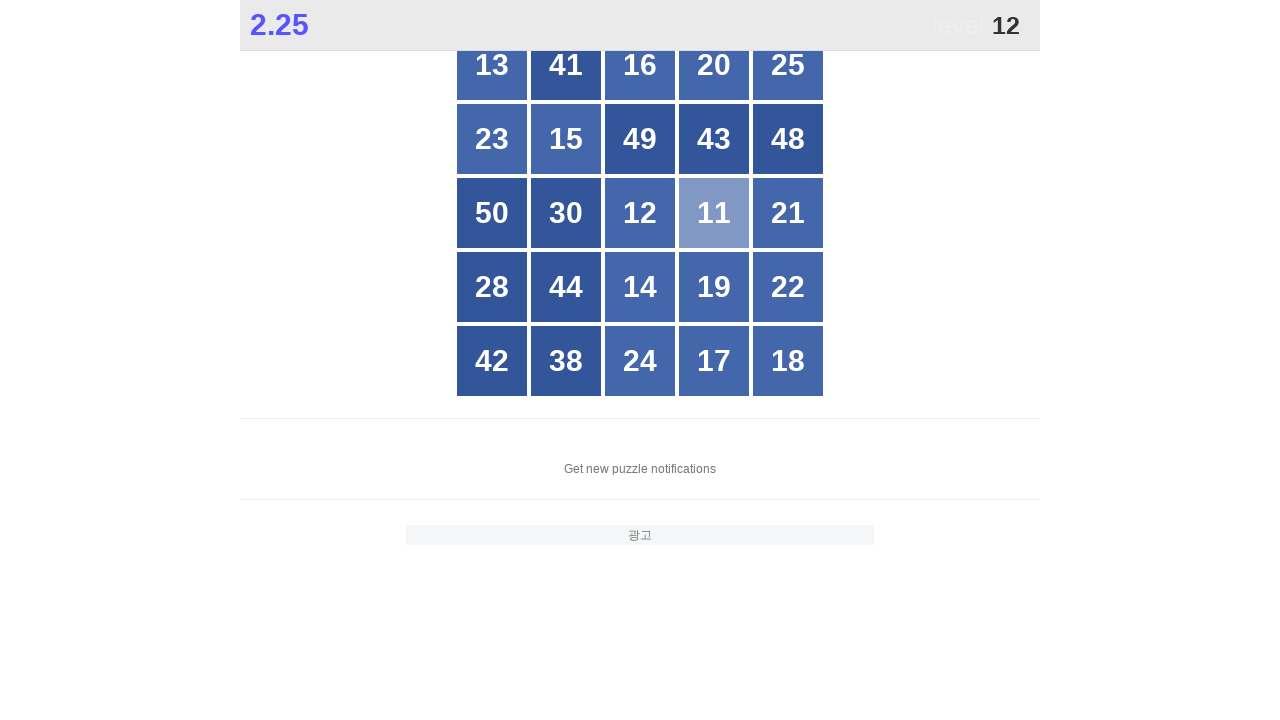

Clicked number 12 in the 1 to 50 game at (640, 213) on xpath=//div[contains(@style, 'opacity: 1;') and .//text()[normalize-space() = '1
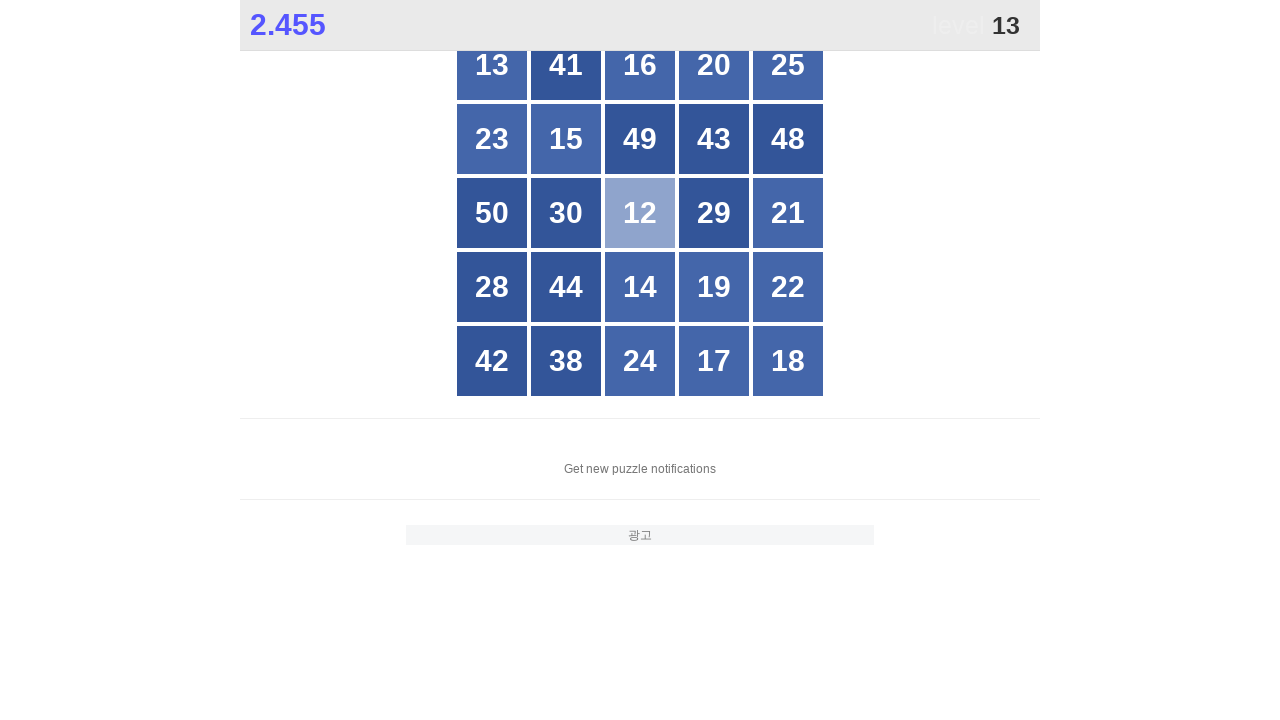

Clicked number 13 in the 1 to 50 game at (492, 65) on xpath=//div[contains(@style, 'opacity: 1;') and .//text()[normalize-space() = '1
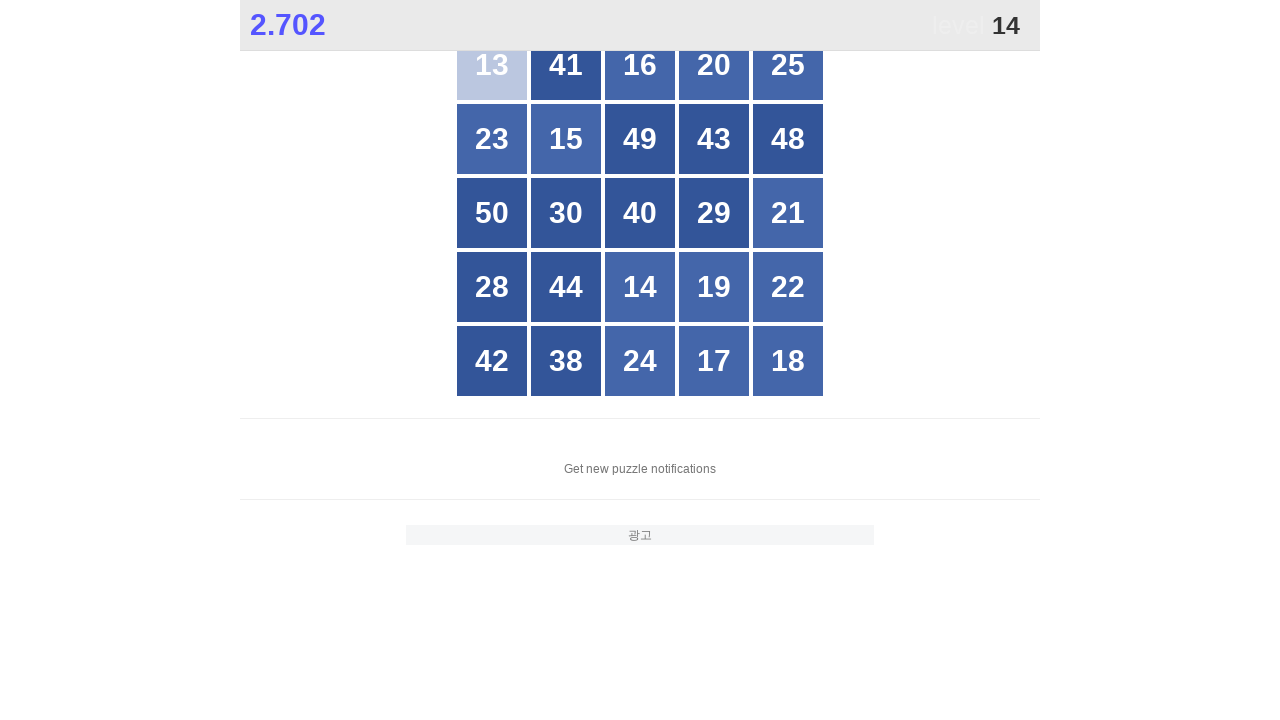

Clicked number 14 in the 1 to 50 game at (640, 287) on xpath=//div[contains(@style, 'opacity: 1;') and .//text()[normalize-space() = '1
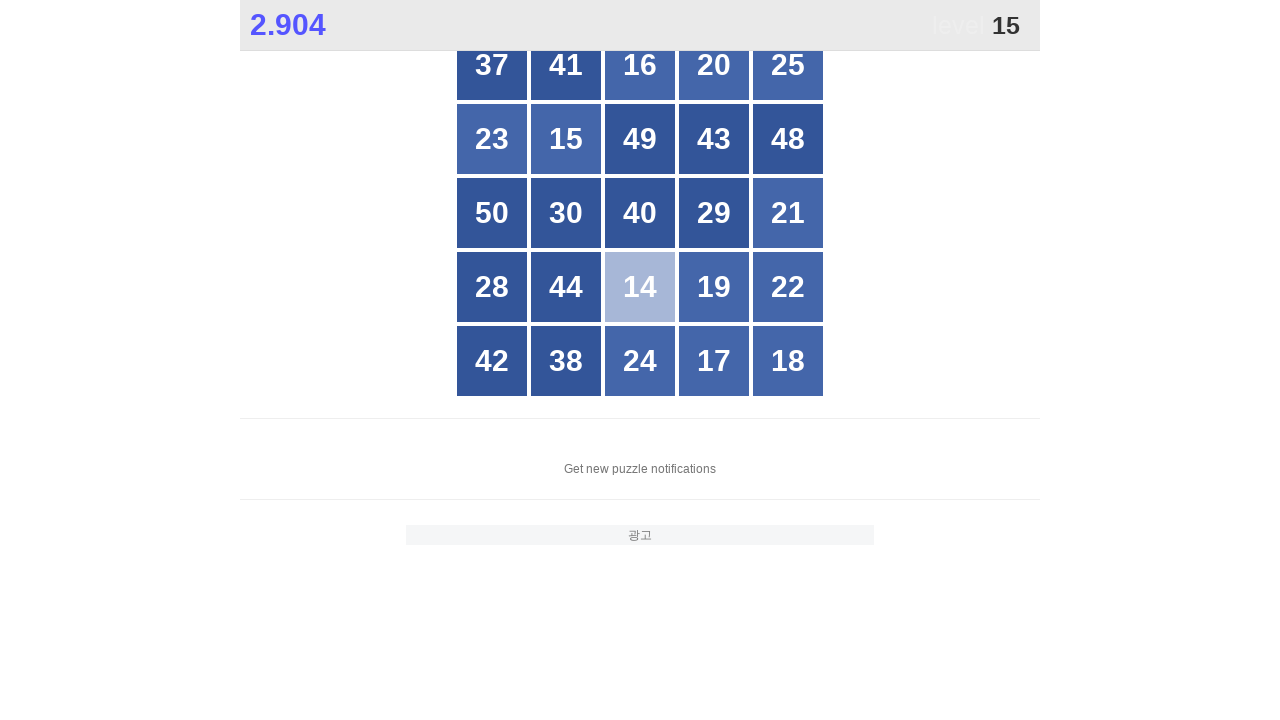

Clicked number 15 in the 1 to 50 game at (566, 139) on xpath=//div[contains(@style, 'opacity: 1;') and .//text()[normalize-space() = '1
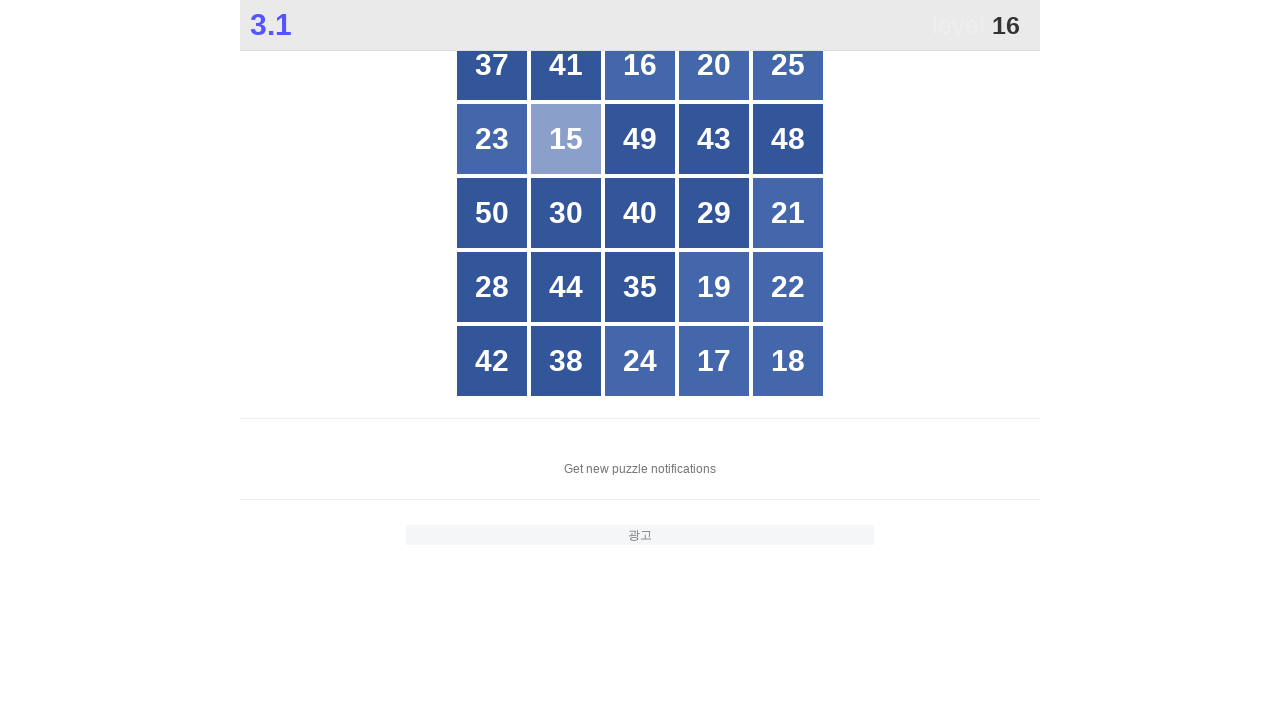

Clicked number 16 in the 1 to 50 game at (640, 65) on xpath=//div[contains(@style, 'opacity: 1;') and .//text()[normalize-space() = '1
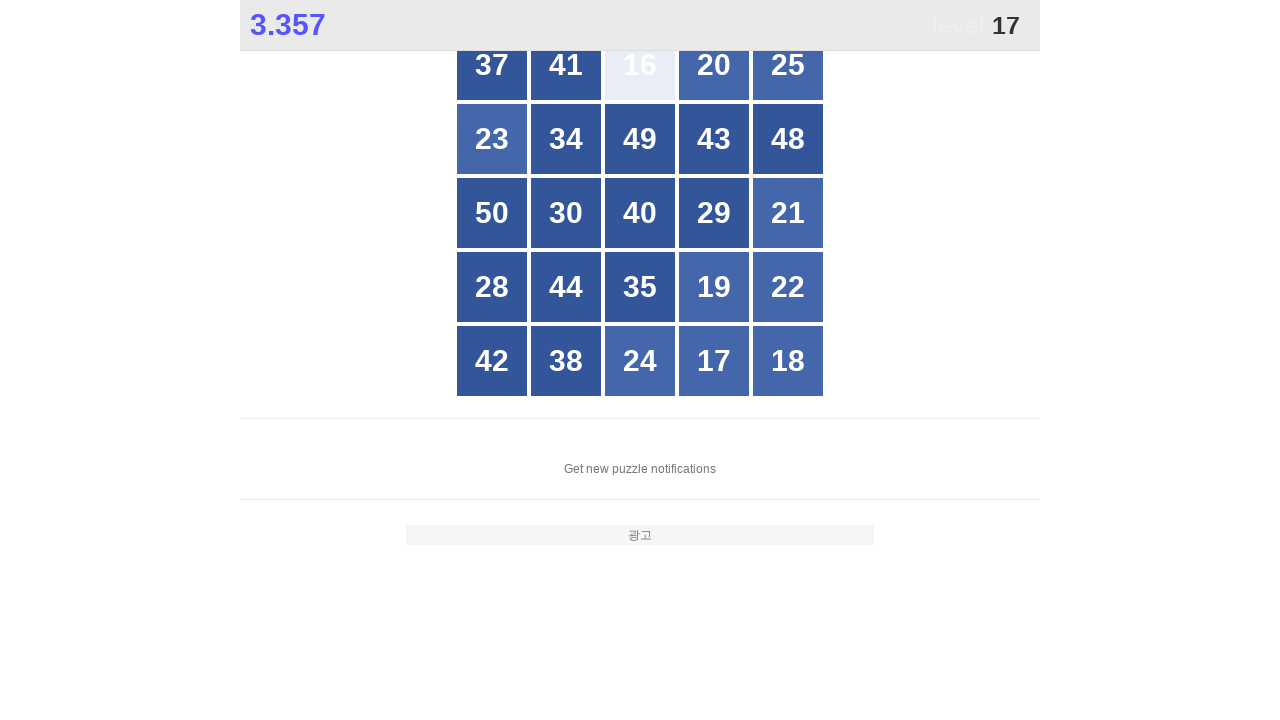

Clicked number 17 in the 1 to 50 game at (714, 361) on xpath=//div[contains(@style, 'opacity: 1;') and .//text()[normalize-space() = '1
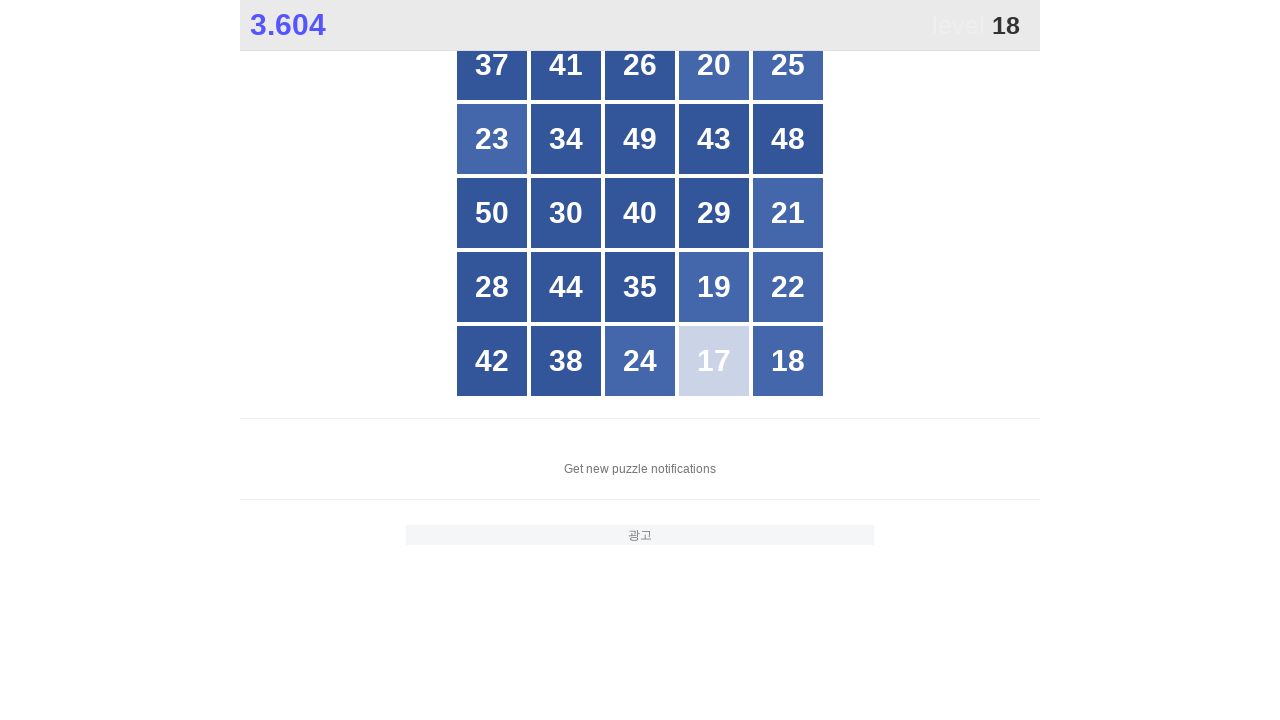

Clicked number 18 in the 1 to 50 game at (788, 361) on xpath=//div[contains(@style, 'opacity: 1;') and .//text()[normalize-space() = '1
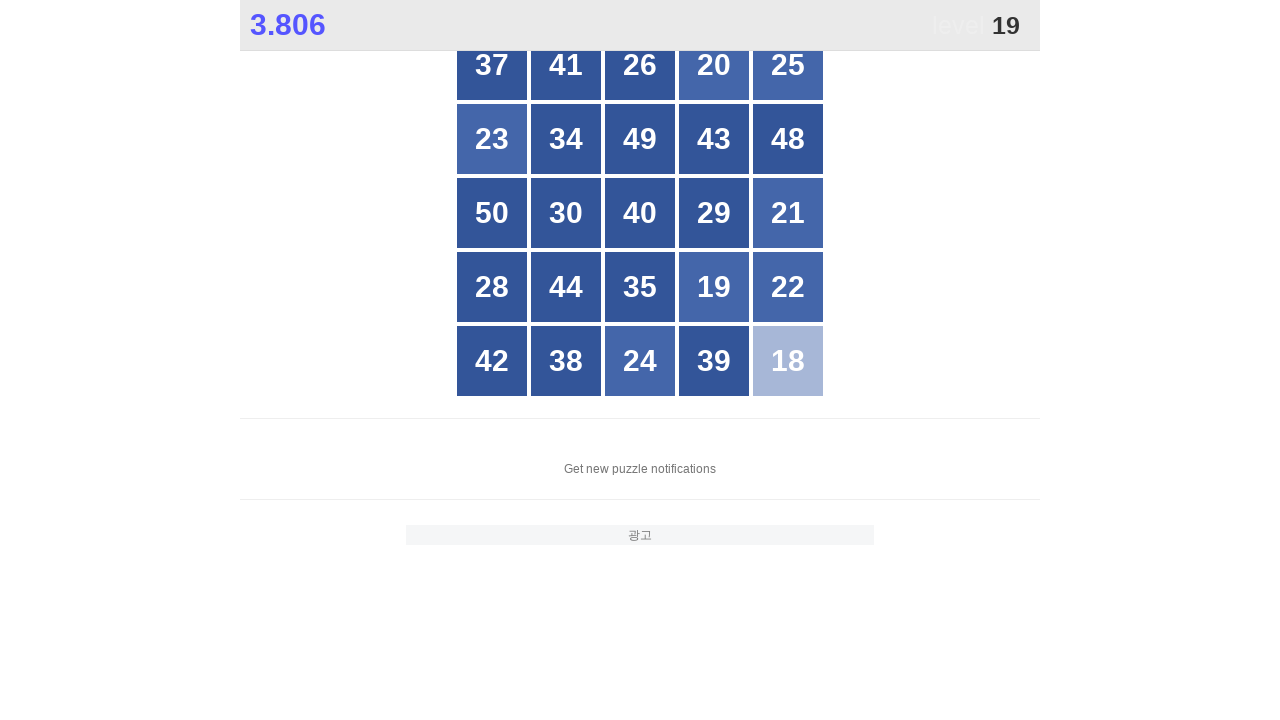

Clicked number 19 in the 1 to 50 game at (714, 287) on xpath=//div[contains(@style, 'opacity: 1;') and .//text()[normalize-space() = '1
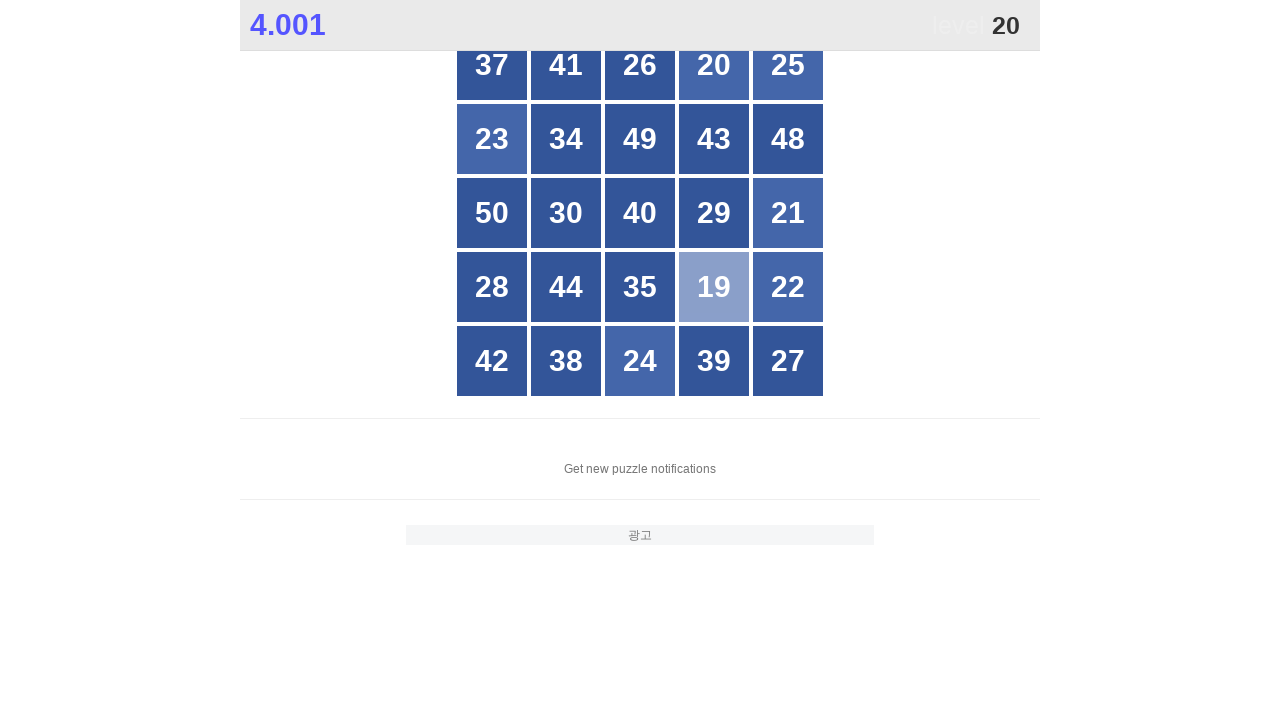

Clicked number 20 in the 1 to 50 game at (714, 65) on xpath=//div[contains(@style, 'opacity: 1;') and .//text()[normalize-space() = '2
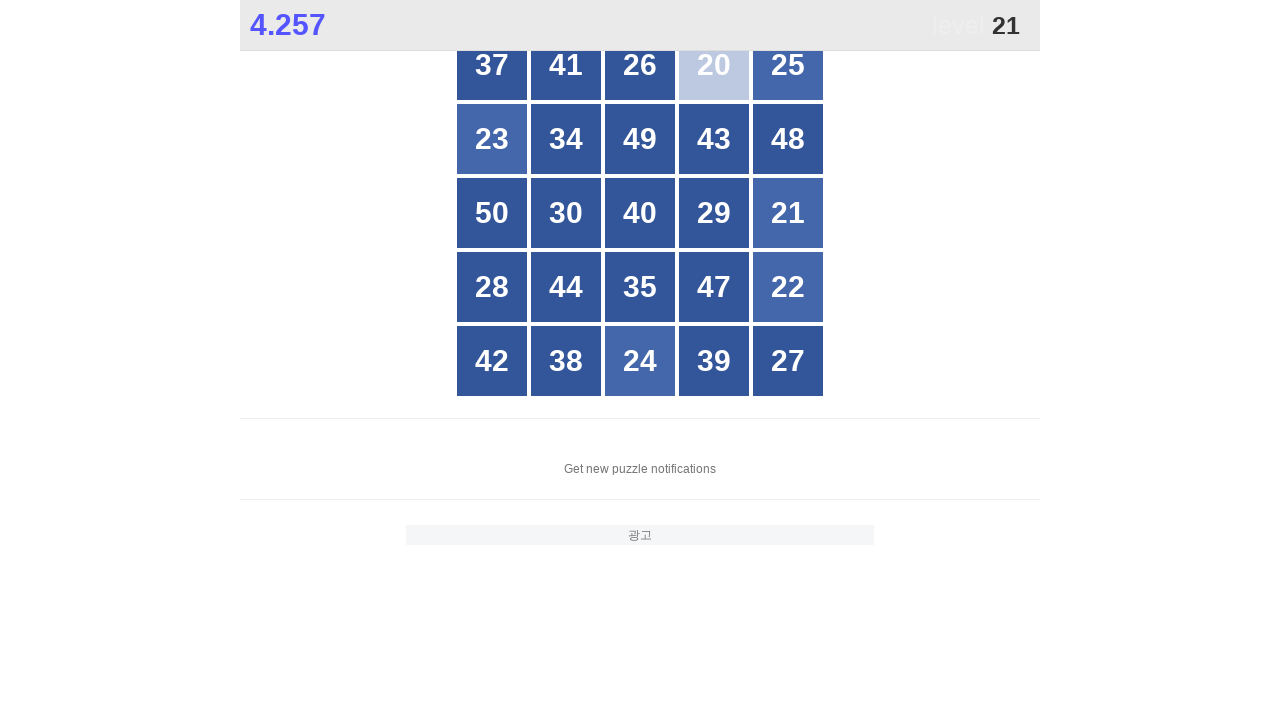

Clicked number 21 in the 1 to 50 game at (788, 213) on xpath=//div[contains(@style, 'opacity: 1;') and .//text()[normalize-space() = '2
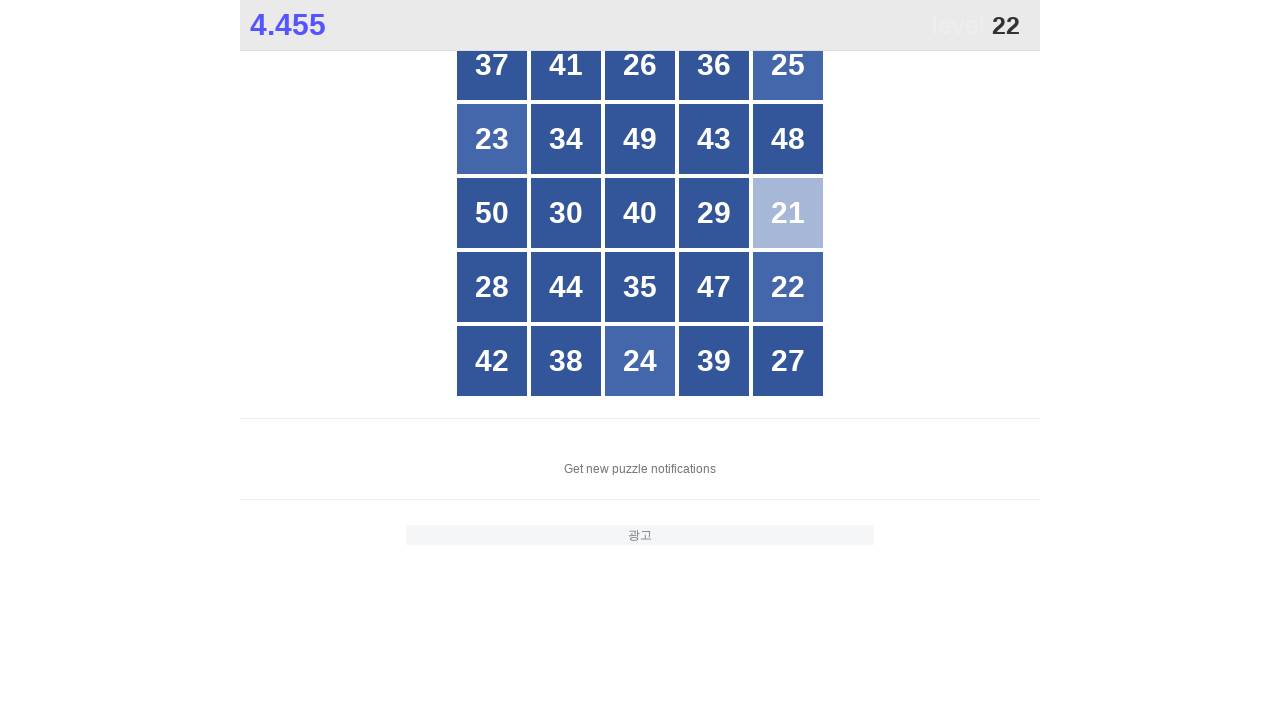

Clicked number 22 in the 1 to 50 game at (788, 287) on xpath=//div[contains(@style, 'opacity: 1;') and .//text()[normalize-space() = '2
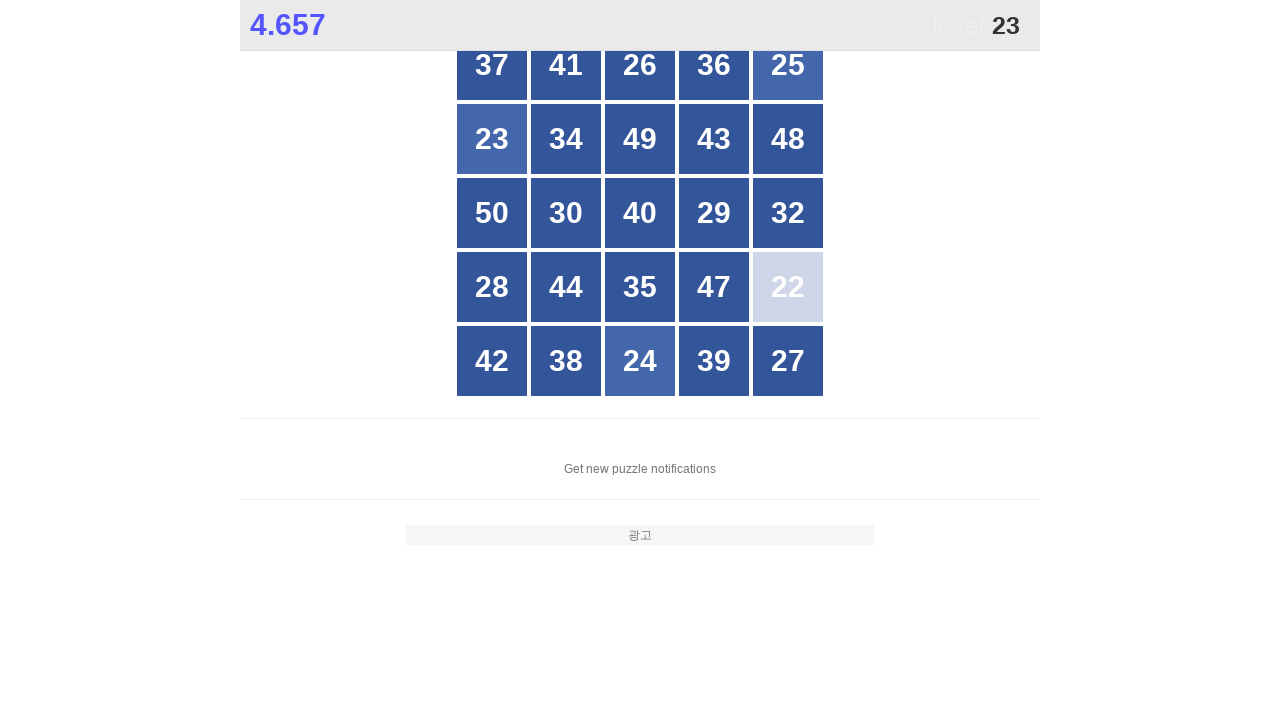

Clicked number 23 in the 1 to 50 game at (492, 139) on xpath=//div[contains(@style, 'opacity: 1;') and .//text()[normalize-space() = '2
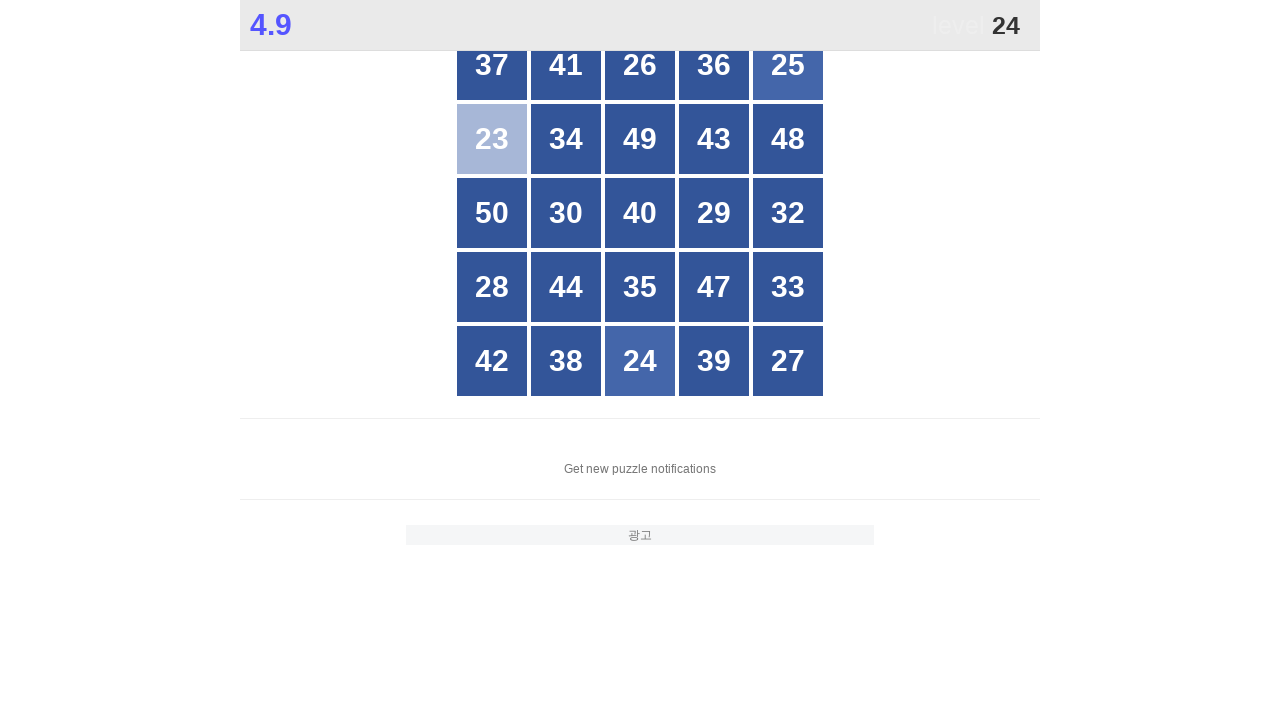

Clicked number 24 in the 1 to 50 game at (640, 361) on xpath=//div[contains(@style, 'opacity: 1;') and .//text()[normalize-space() = '2
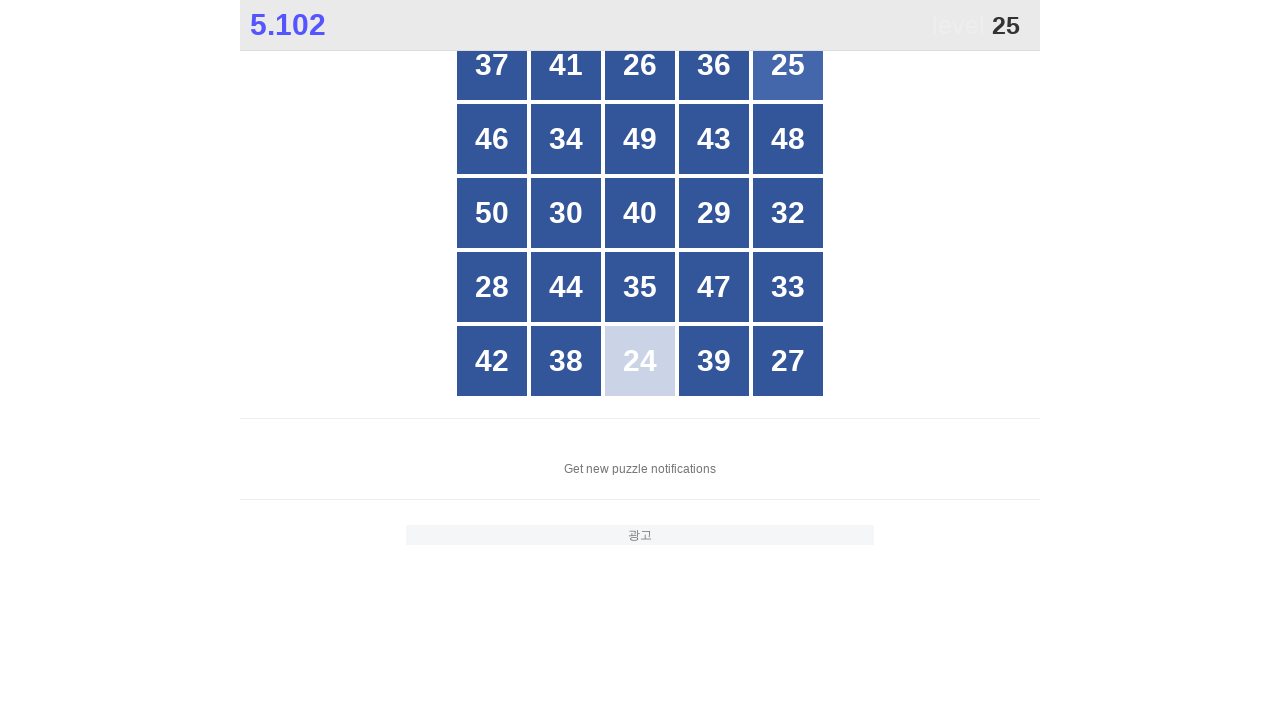

Clicked number 25 in the 1 to 50 game at (788, 65) on xpath=//div[contains(@style, 'opacity: 1;') and .//text()[normalize-space() = '2
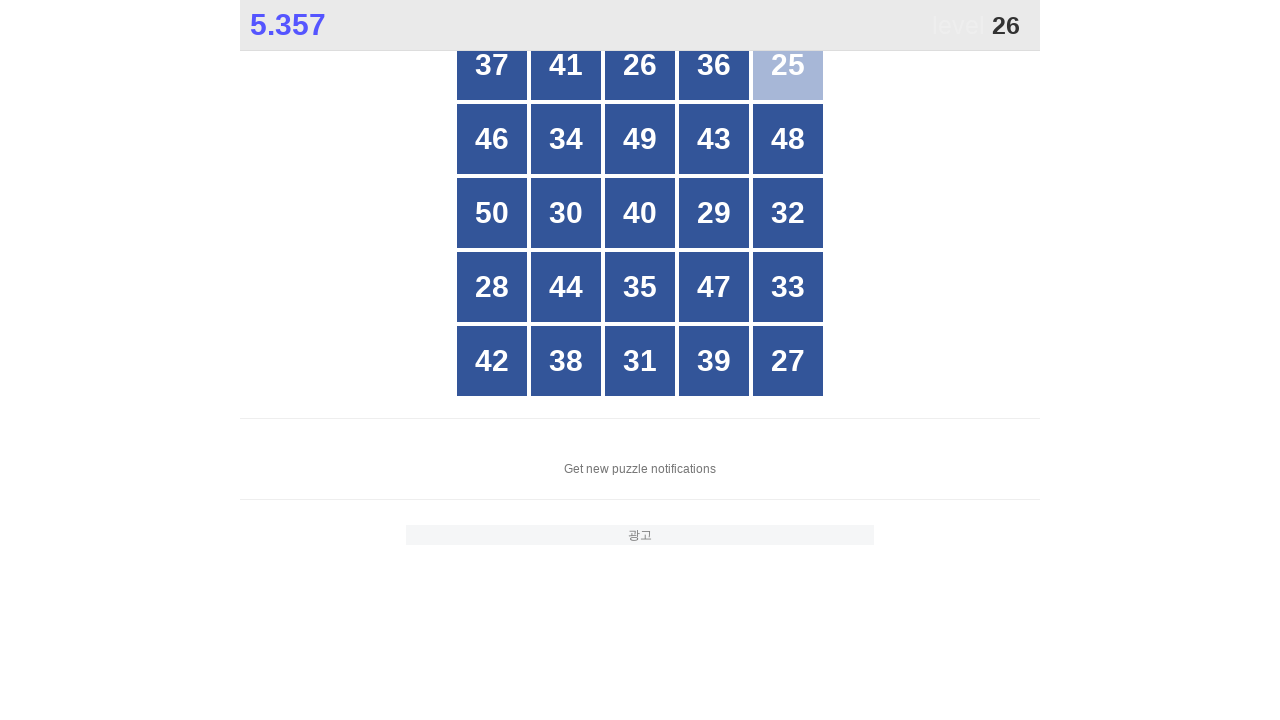

Clicked number 26 in the 1 to 50 game at (640, 65) on xpath=//div[contains(@style, 'opacity: 1;') and .//text()[normalize-space() = '2
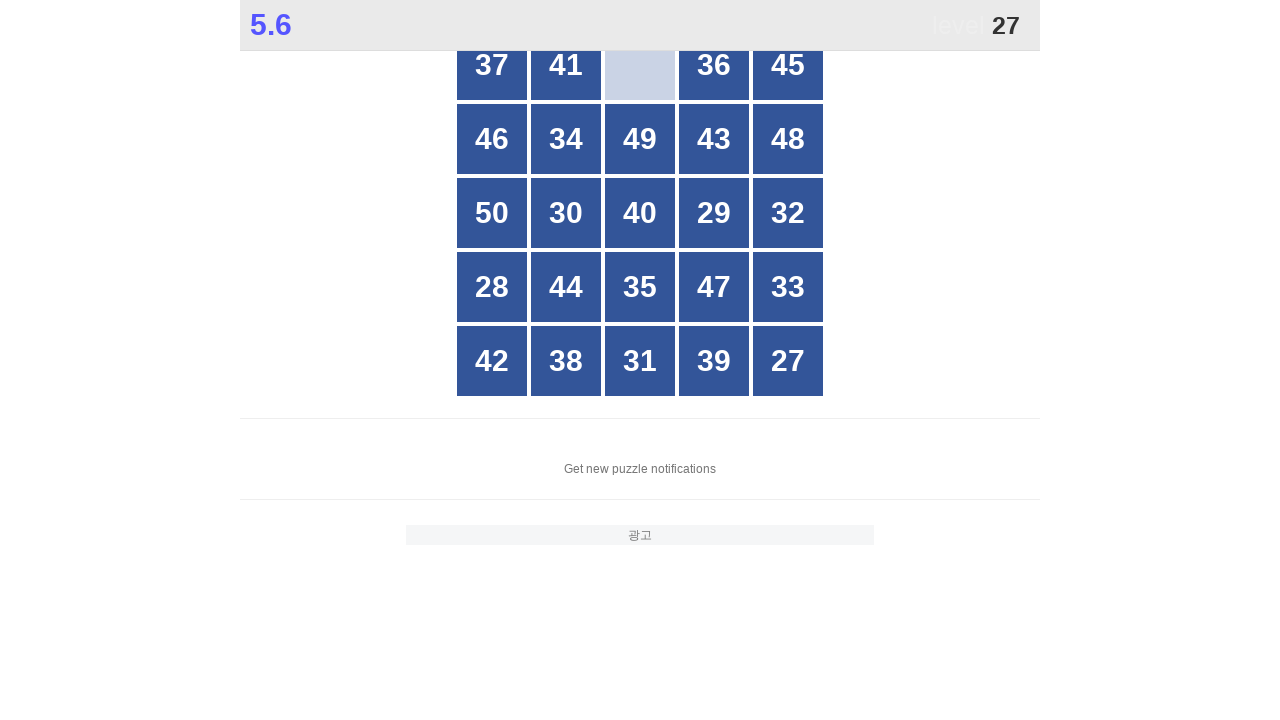

Clicked number 27 in the 1 to 50 game at (788, 361) on xpath=//div[contains(@style, 'opacity: 1;') and .//text()[normalize-space() = '2
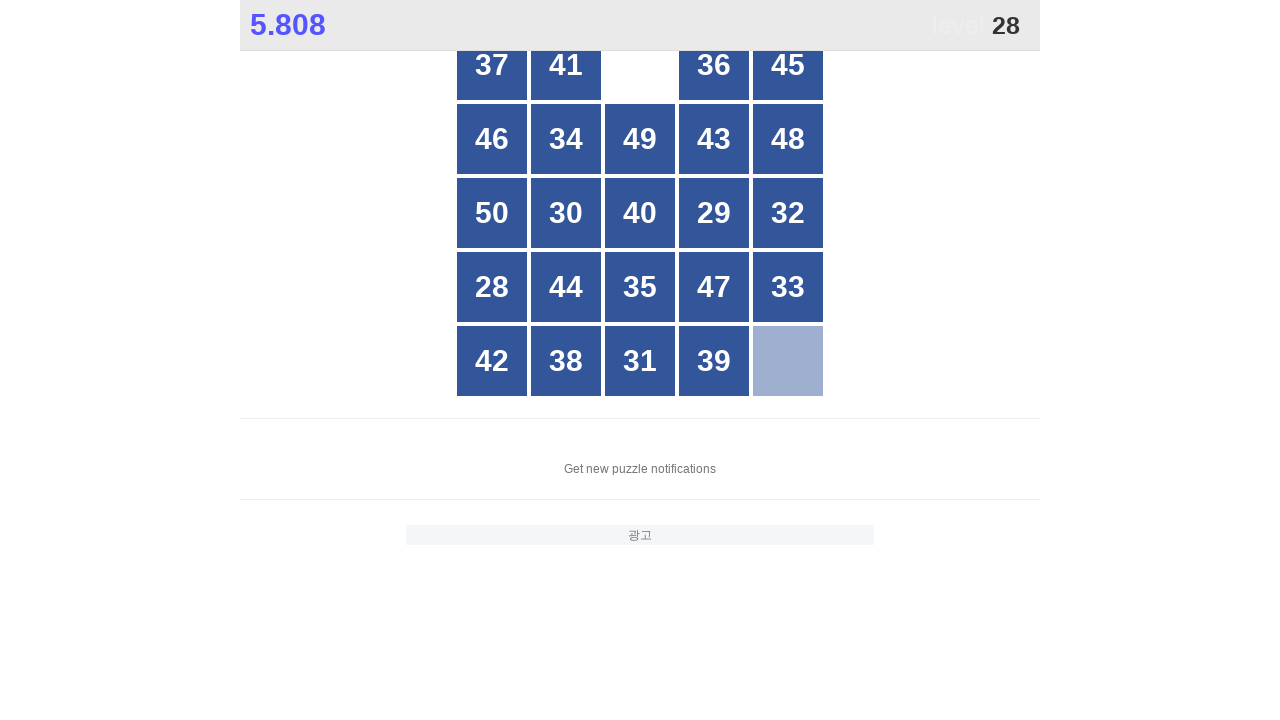

Clicked number 28 in the 1 to 50 game at (492, 287) on xpath=//div[contains(@style, 'opacity: 1;') and .//text()[normalize-space() = '2
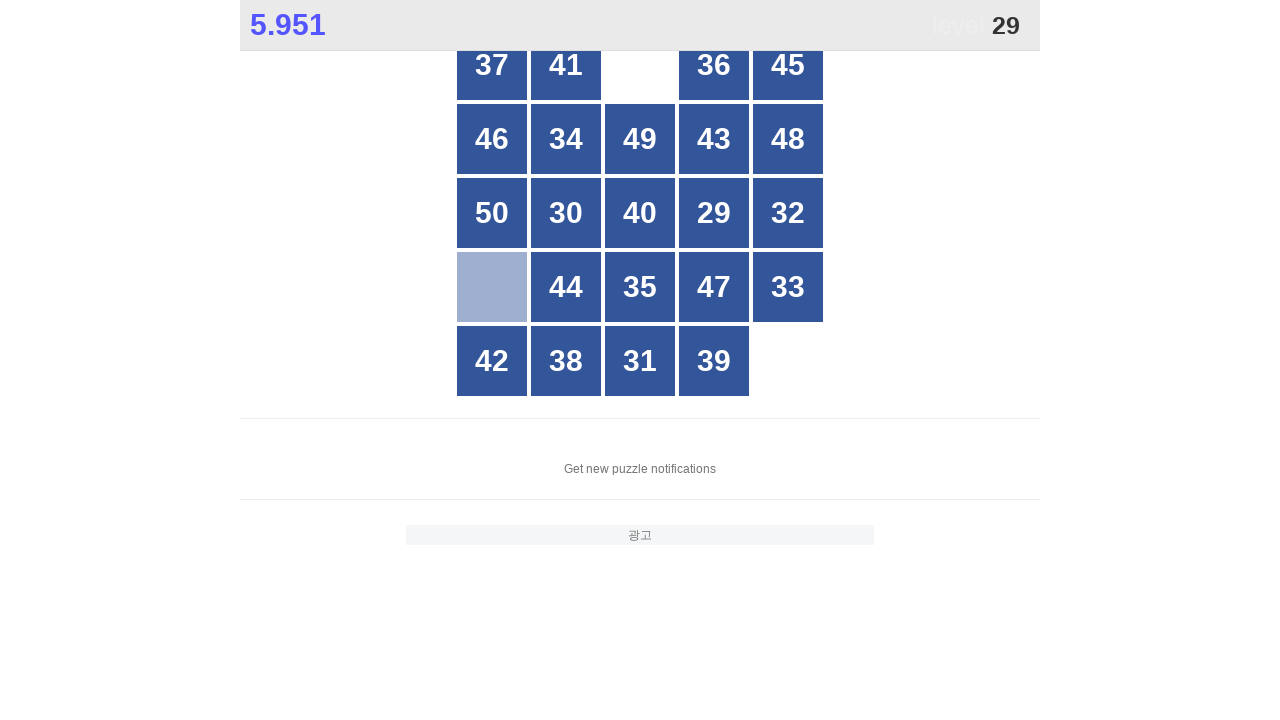

Clicked number 29 in the 1 to 50 game at (714, 213) on xpath=//div[contains(@style, 'opacity: 1;') and .//text()[normalize-space() = '2
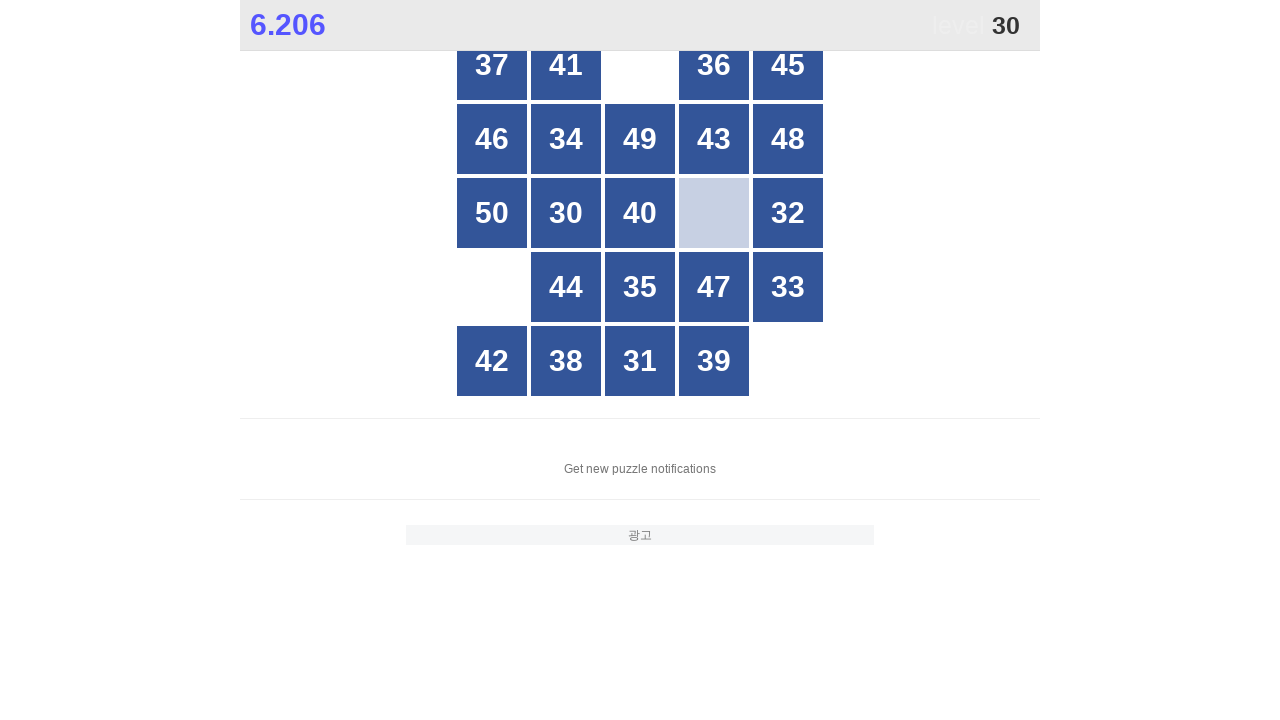

Clicked number 30 in the 1 to 50 game at (566, 213) on xpath=//div[contains(@style, 'opacity: 1;') and .//text()[normalize-space() = '3
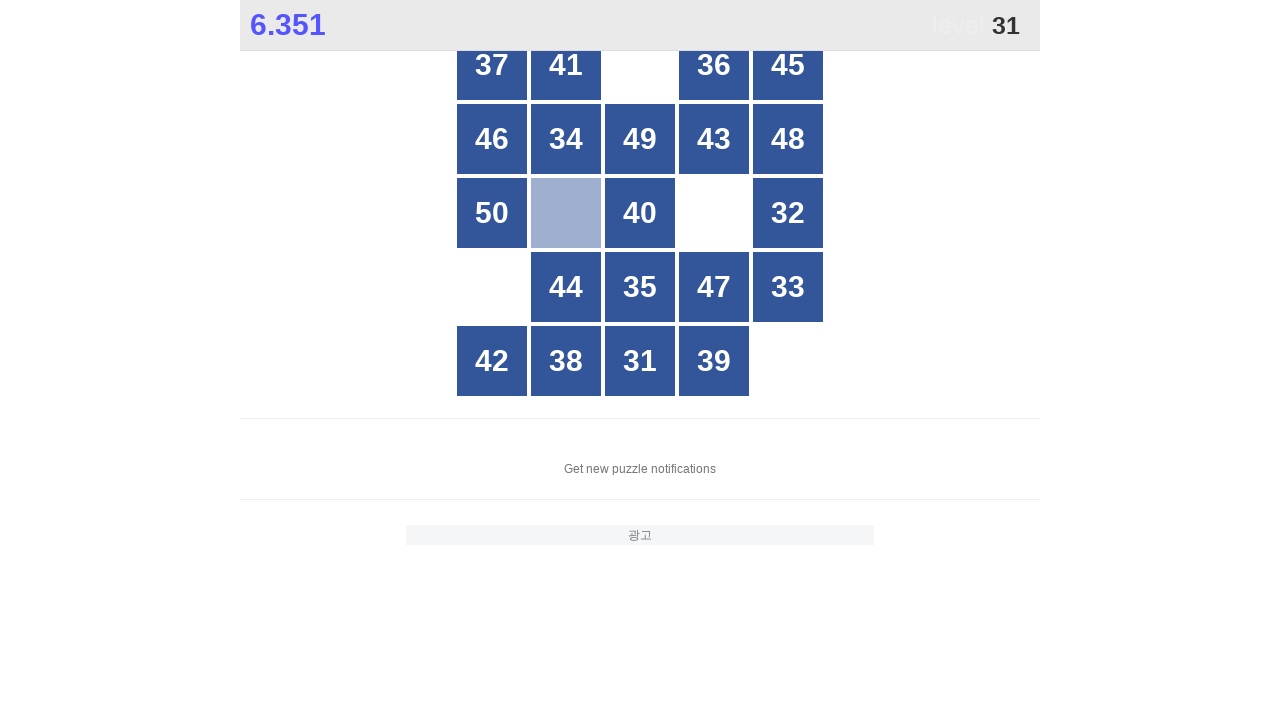

Clicked number 31 in the 1 to 50 game at (640, 361) on xpath=//div[contains(@style, 'opacity: 1;') and .//text()[normalize-space() = '3
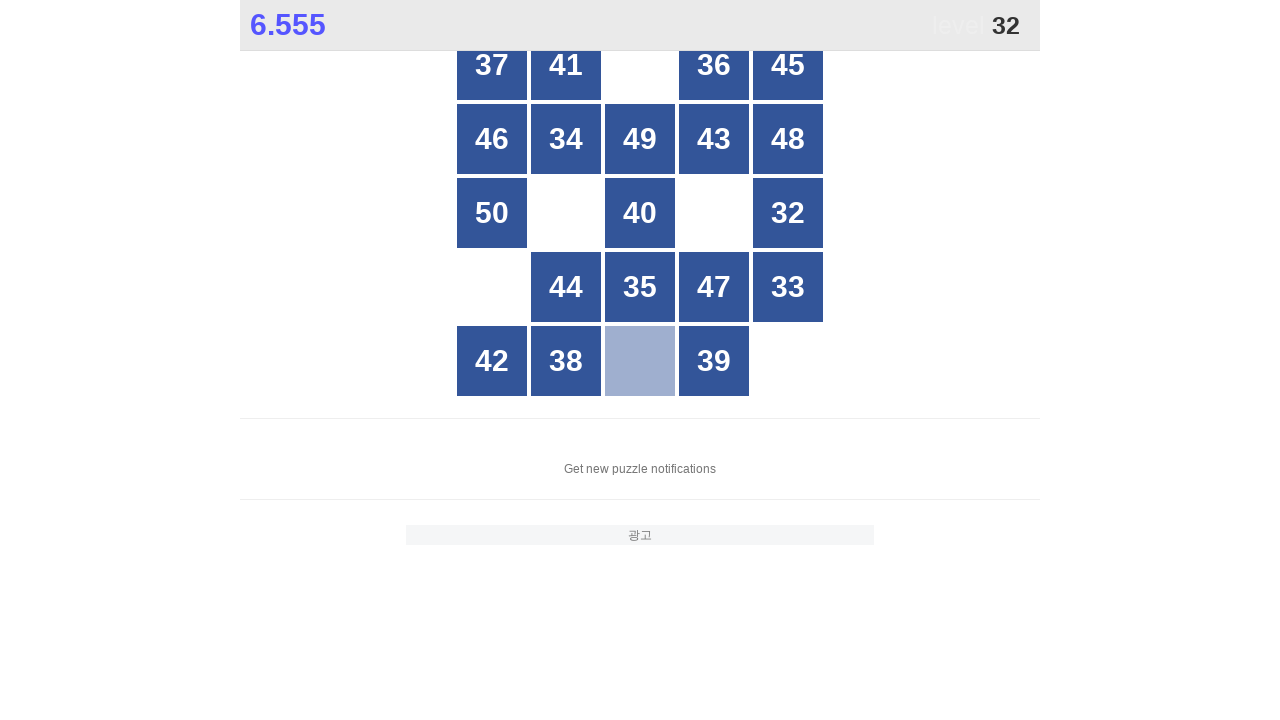

Clicked number 32 in the 1 to 50 game at (788, 213) on xpath=//div[contains(@style, 'opacity: 1;') and .//text()[normalize-space() = '3
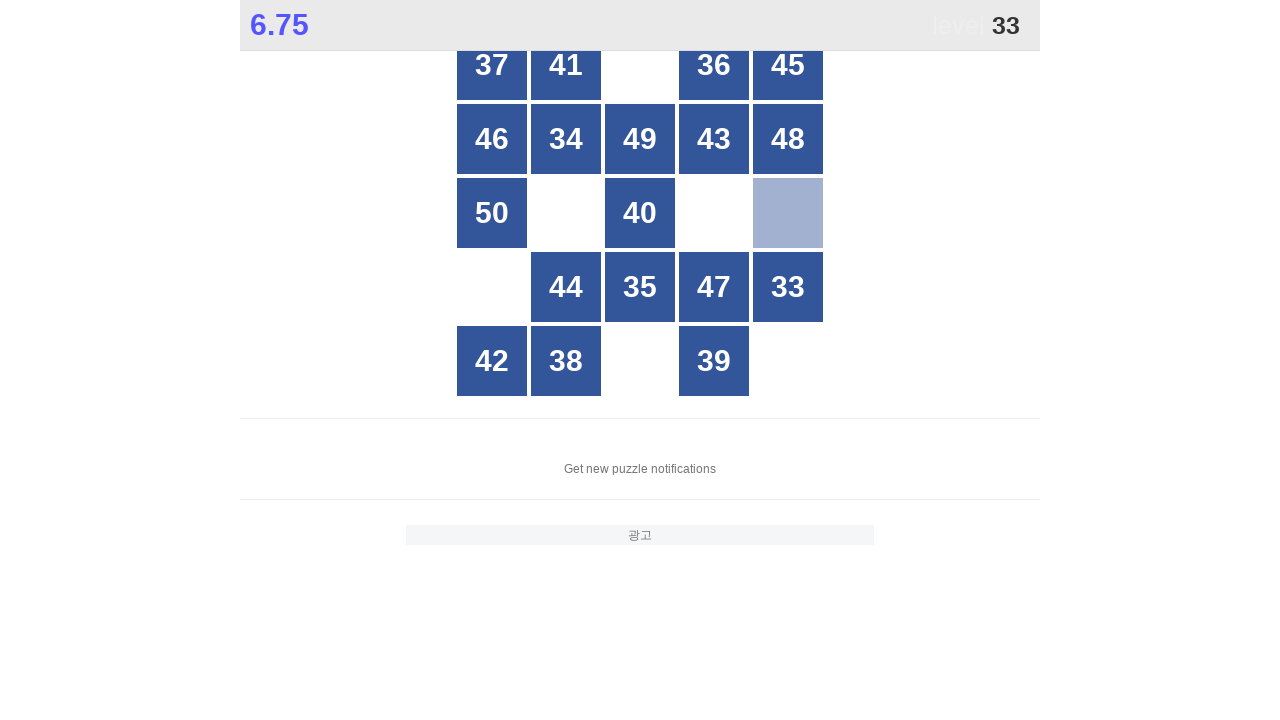

Clicked number 33 in the 1 to 50 game at (788, 287) on xpath=//div[contains(@style, 'opacity: 1;') and .//text()[normalize-space() = '3
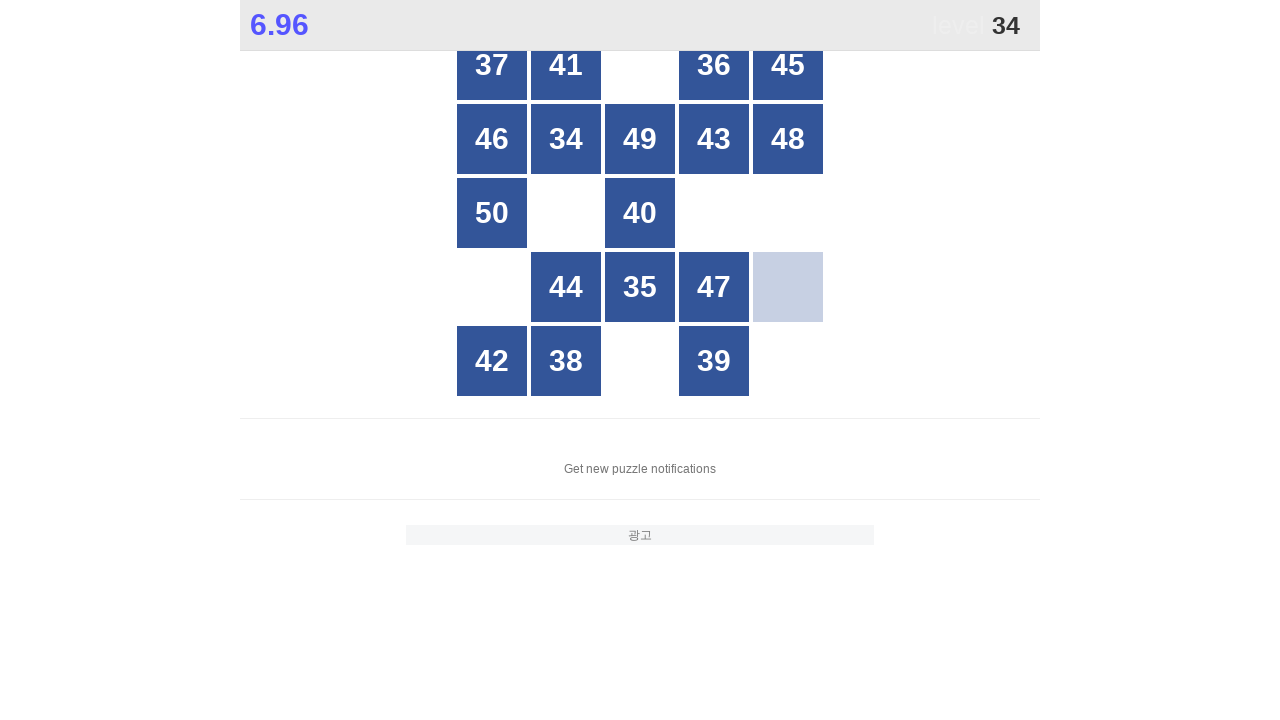

Clicked number 34 in the 1 to 50 game at (566, 139) on xpath=//div[contains(@style, 'opacity: 1;') and .//text()[normalize-space() = '3
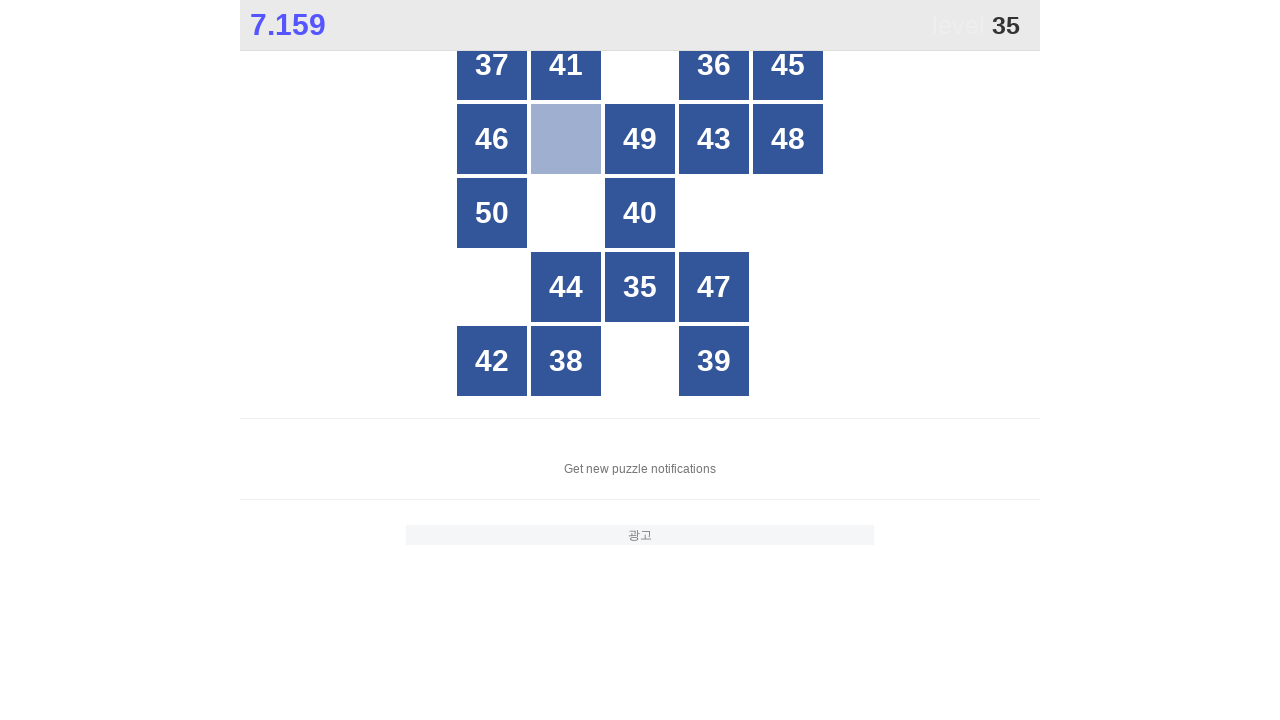

Clicked number 35 in the 1 to 50 game at (640, 287) on xpath=//div[contains(@style, 'opacity: 1;') and .//text()[normalize-space() = '3
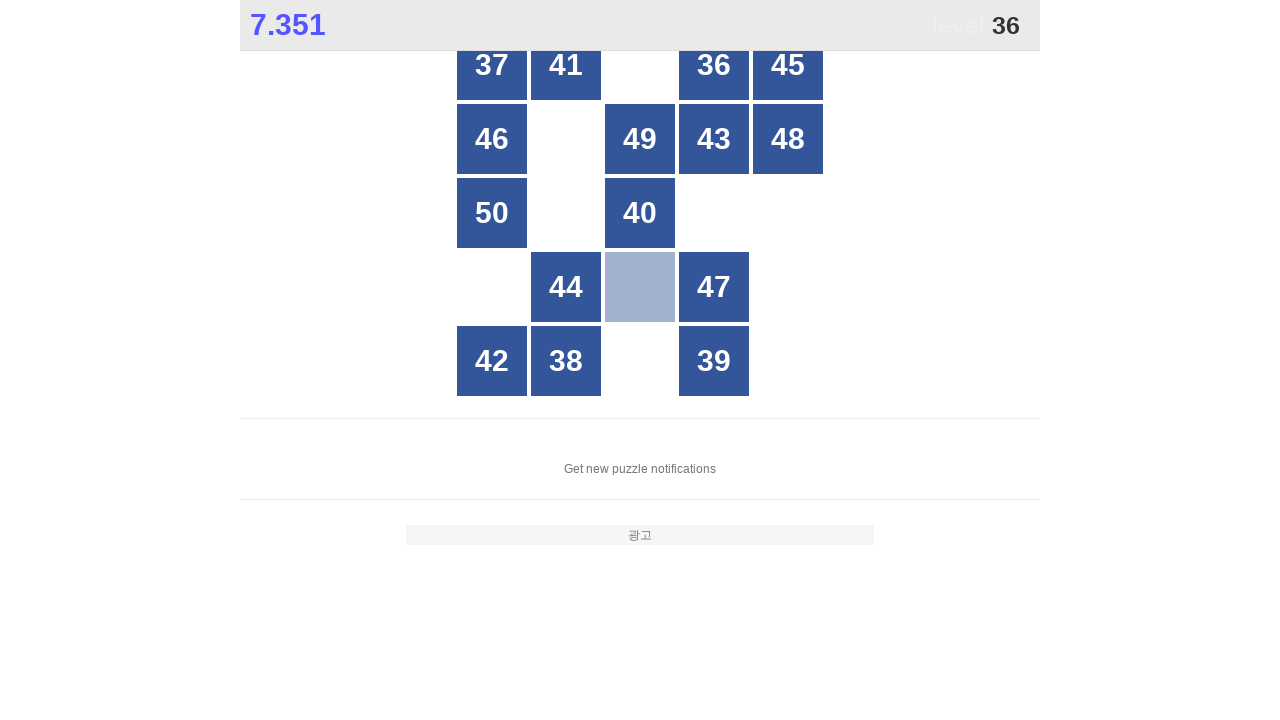

Clicked number 36 in the 1 to 50 game at (714, 65) on xpath=//div[contains(@style, 'opacity: 1;') and .//text()[normalize-space() = '3
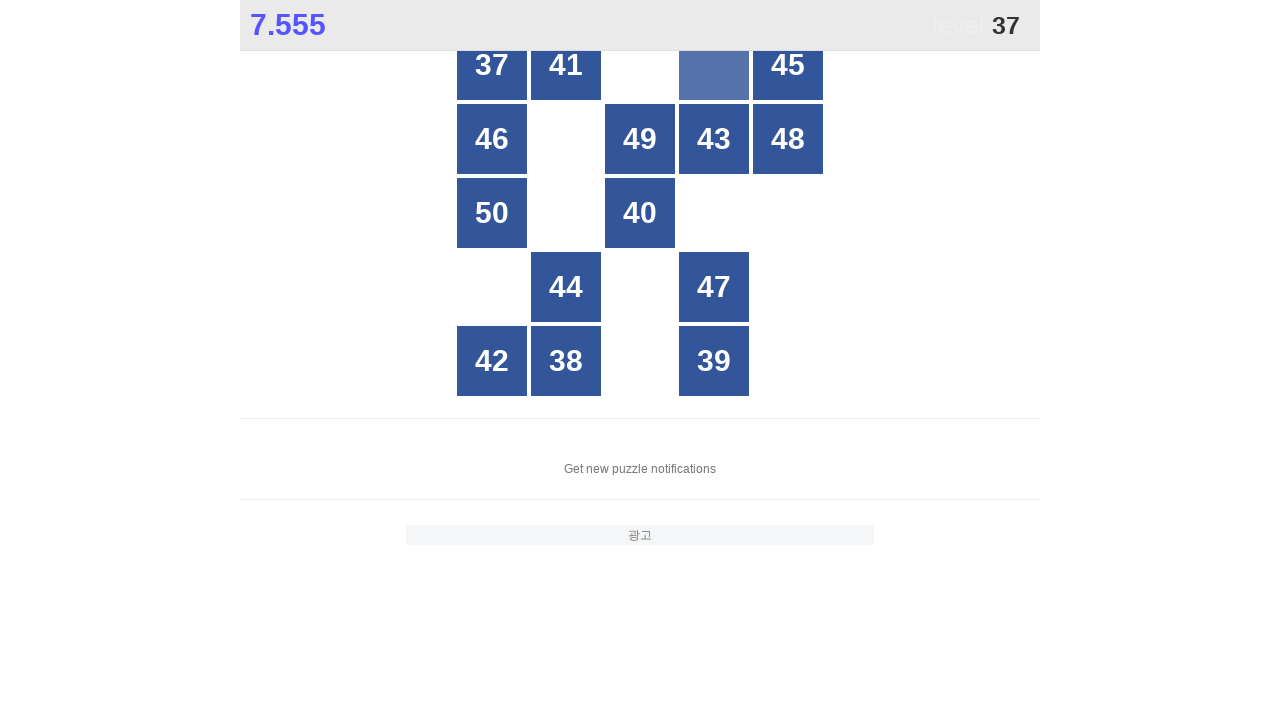

Clicked number 37 in the 1 to 50 game at (492, 65) on xpath=//div[contains(@style, 'opacity: 1;') and .//text()[normalize-space() = '3
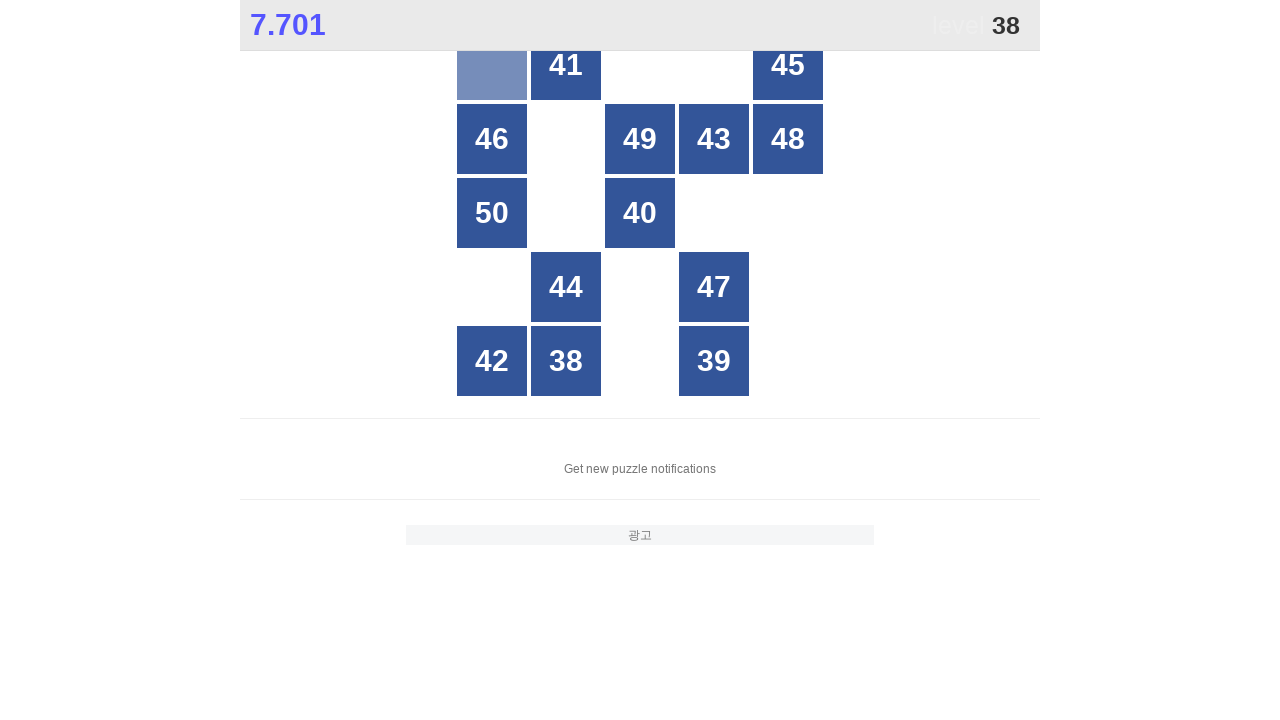

Clicked number 38 in the 1 to 50 game at (566, 361) on xpath=//div[contains(@style, 'opacity: 1;') and .//text()[normalize-space() = '3
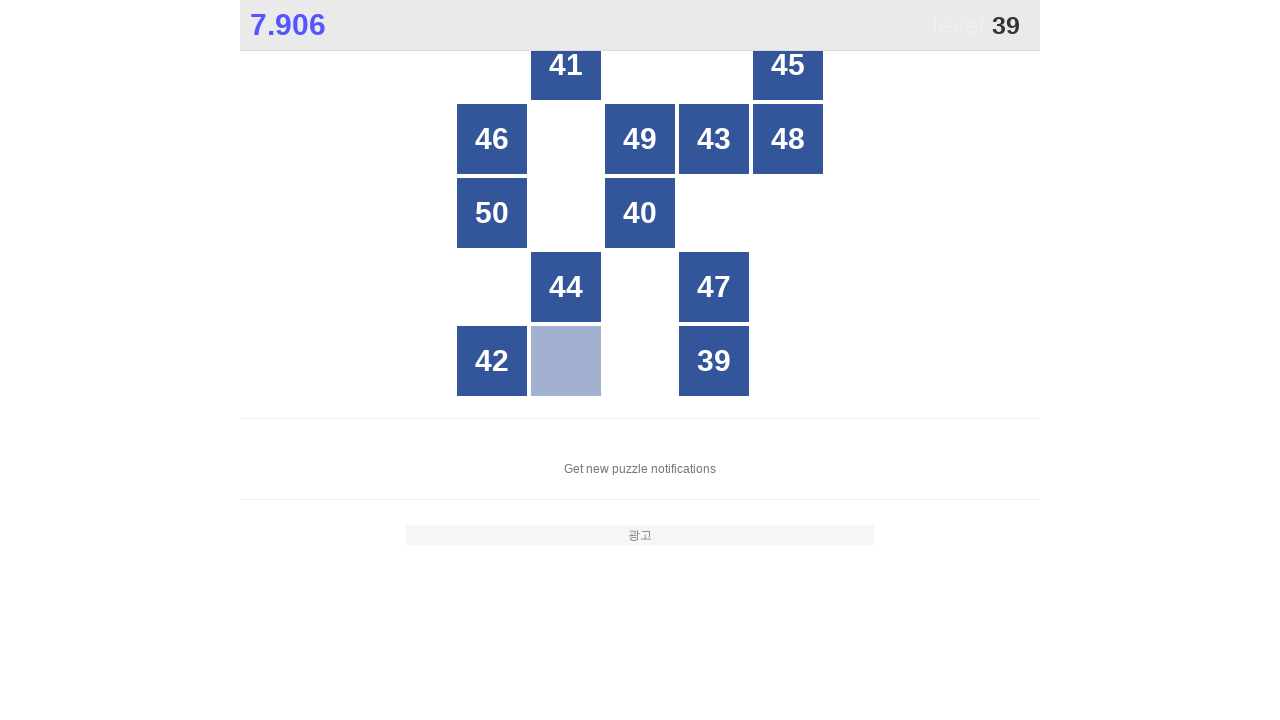

Clicked number 39 in the 1 to 50 game at (714, 361) on xpath=//div[contains(@style, 'opacity: 1;') and .//text()[normalize-space() = '3
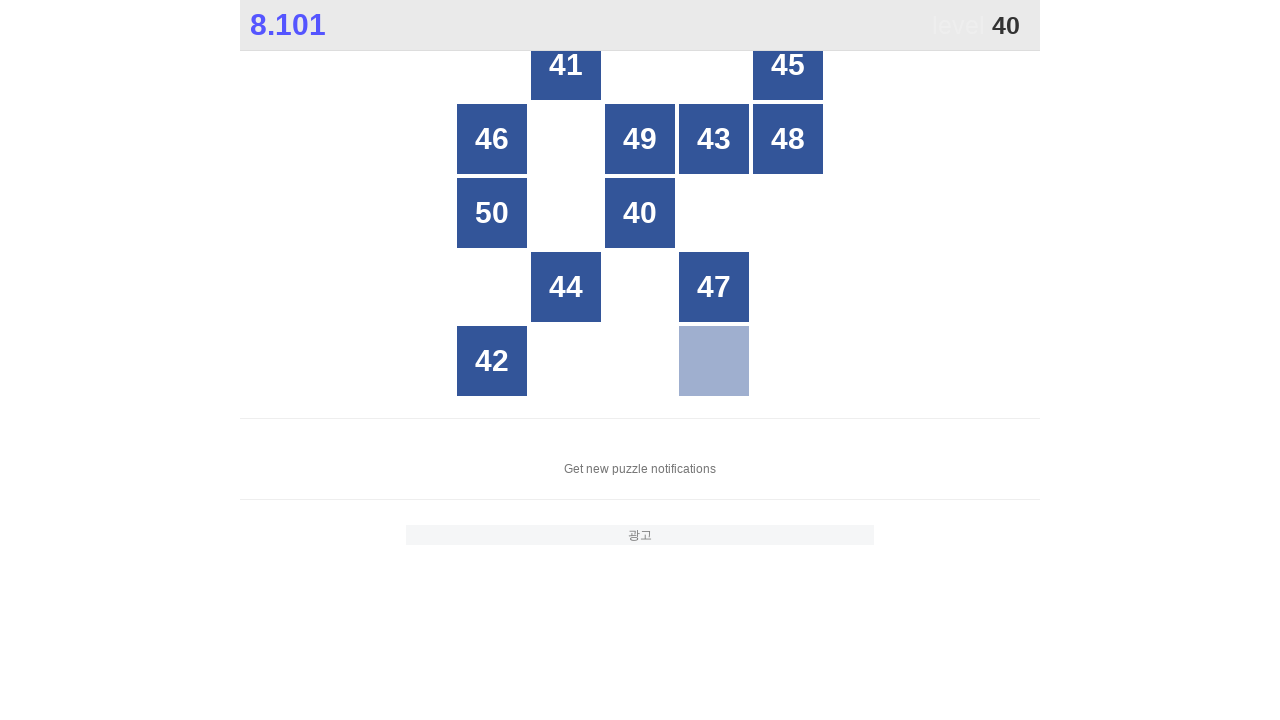

Clicked number 40 in the 1 to 50 game at (640, 213) on xpath=//div[contains(@style, 'opacity: 1;') and .//text()[normalize-space() = '4
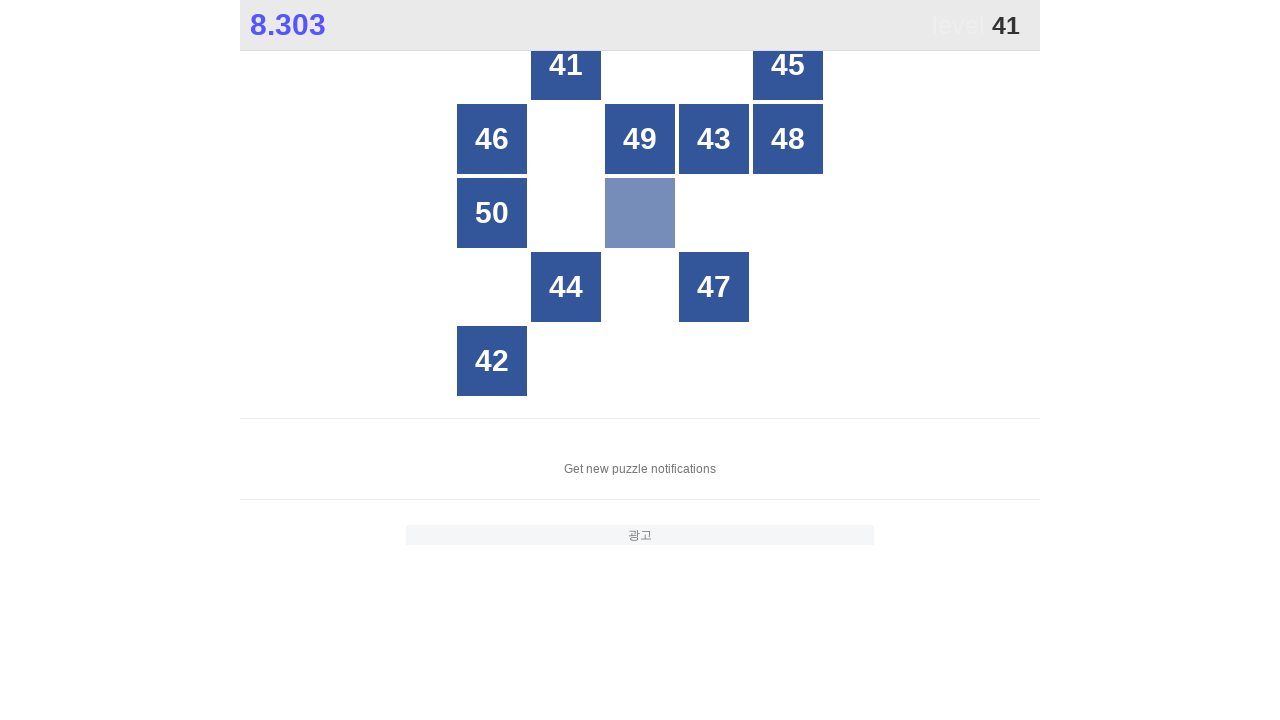

Clicked number 41 in the 1 to 50 game at (566, 65) on xpath=//div[contains(@style, 'opacity: 1;') and .//text()[normalize-space() = '4
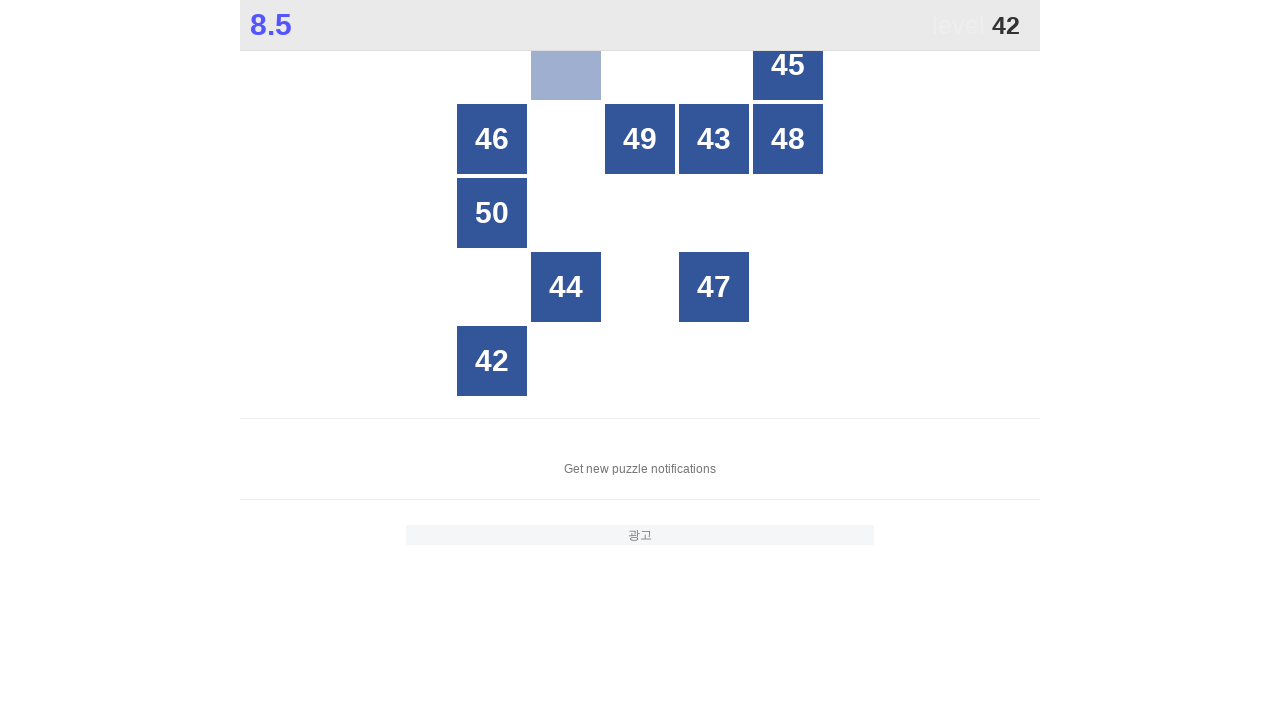

Clicked number 42 in the 1 to 50 game at (492, 361) on xpath=//div[contains(@style, 'opacity: 1;') and .//text()[normalize-space() = '4
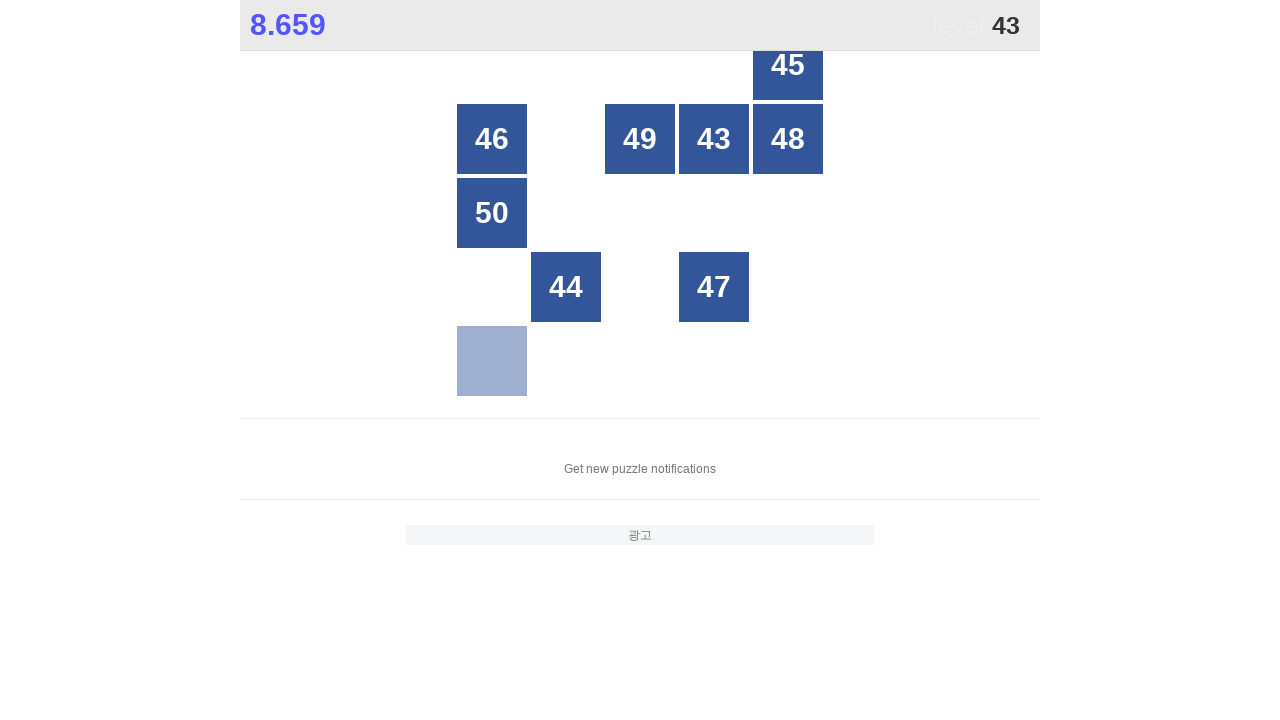

Clicked number 43 in the 1 to 50 game at (714, 139) on xpath=//div[contains(@style, 'opacity: 1;') and .//text()[normalize-space() = '4
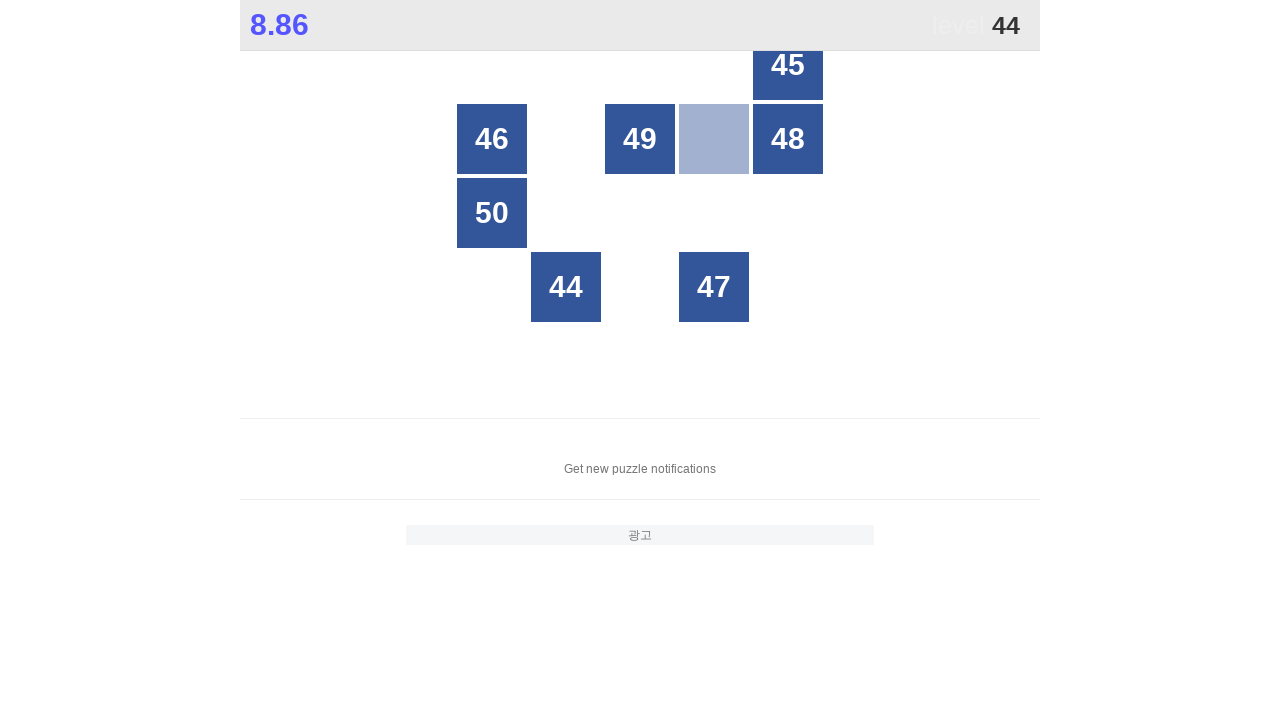

Clicked number 44 in the 1 to 50 game at (566, 287) on xpath=//div[contains(@style, 'opacity: 1;') and .//text()[normalize-space() = '4
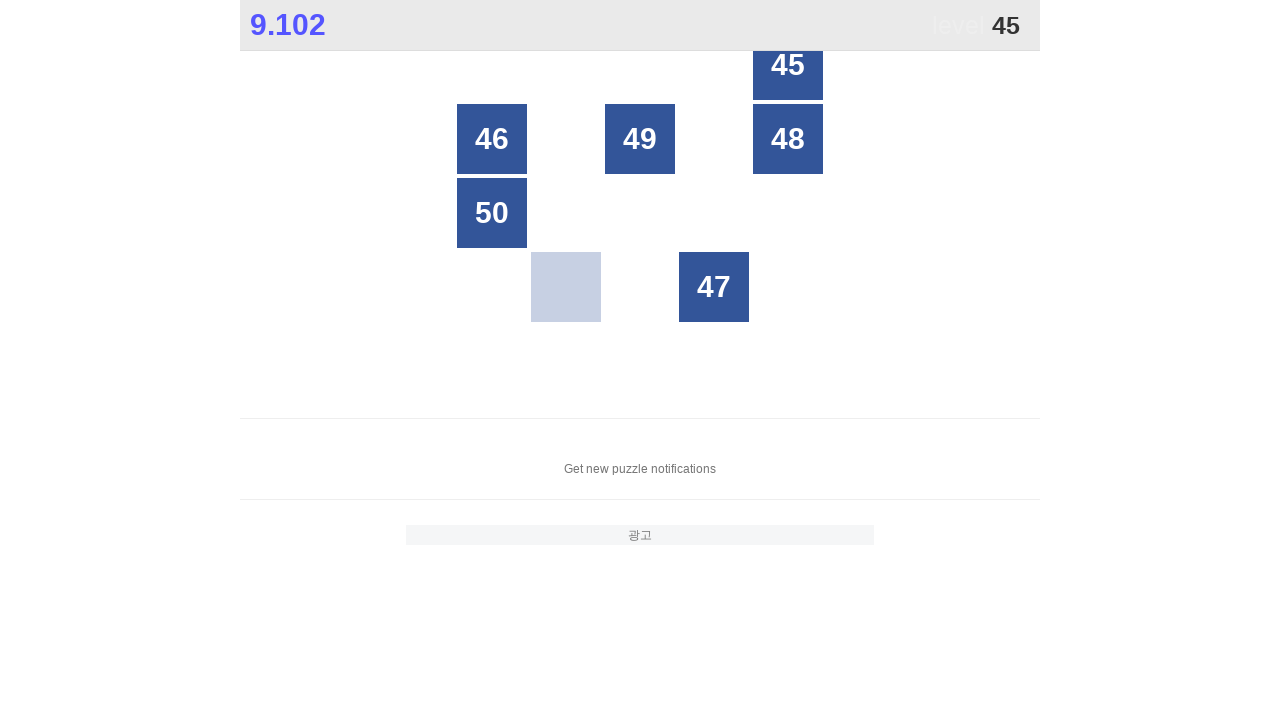

Clicked number 45 in the 1 to 50 game at (788, 65) on xpath=//div[contains(@style, 'opacity: 1;') and .//text()[normalize-space() = '4
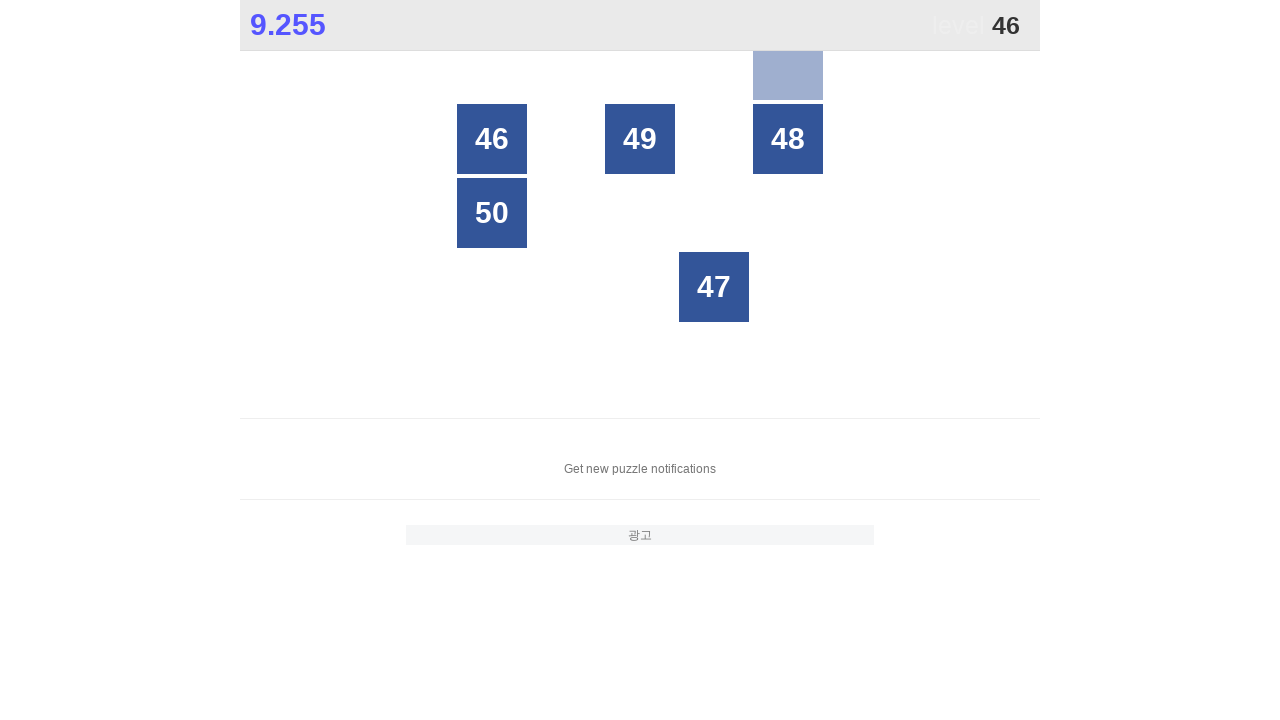

Clicked number 46 in the 1 to 50 game at (492, 139) on xpath=//div[contains(@style, 'opacity: 1;') and .//text()[normalize-space() = '4
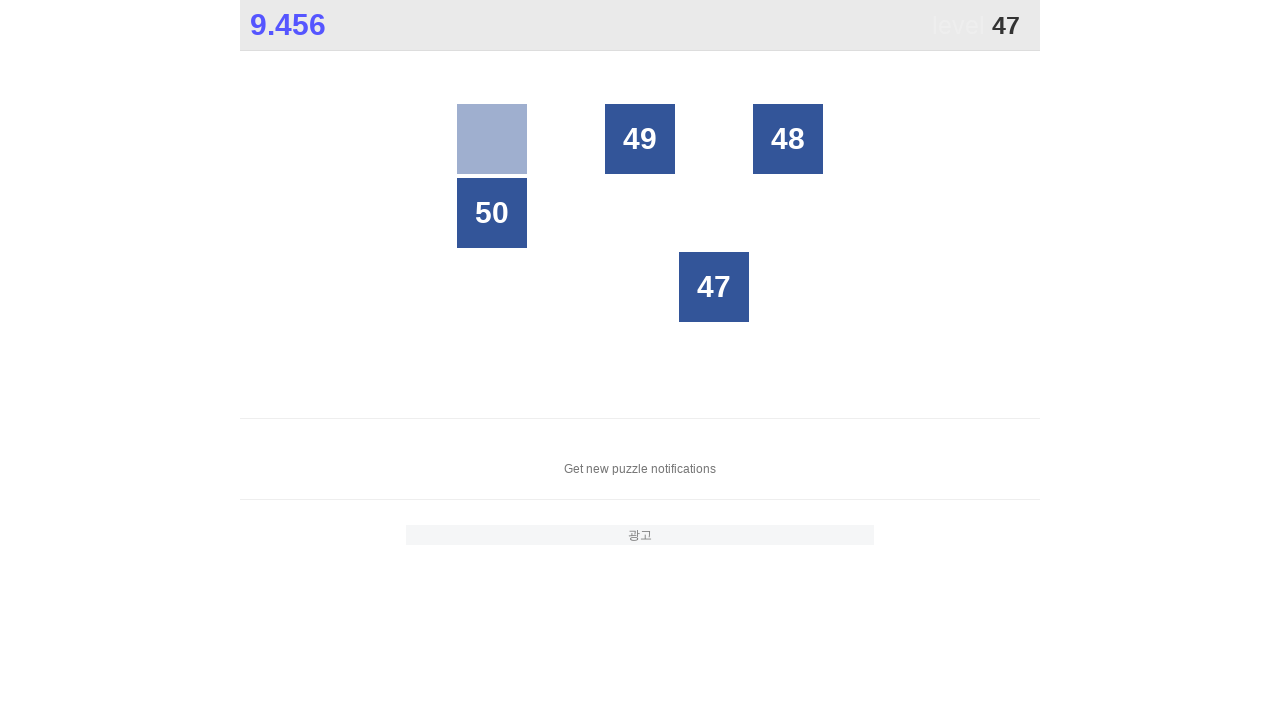

Clicked number 47 in the 1 to 50 game at (714, 287) on xpath=//div[contains(@style, 'opacity: 1;') and .//text()[normalize-space() = '4
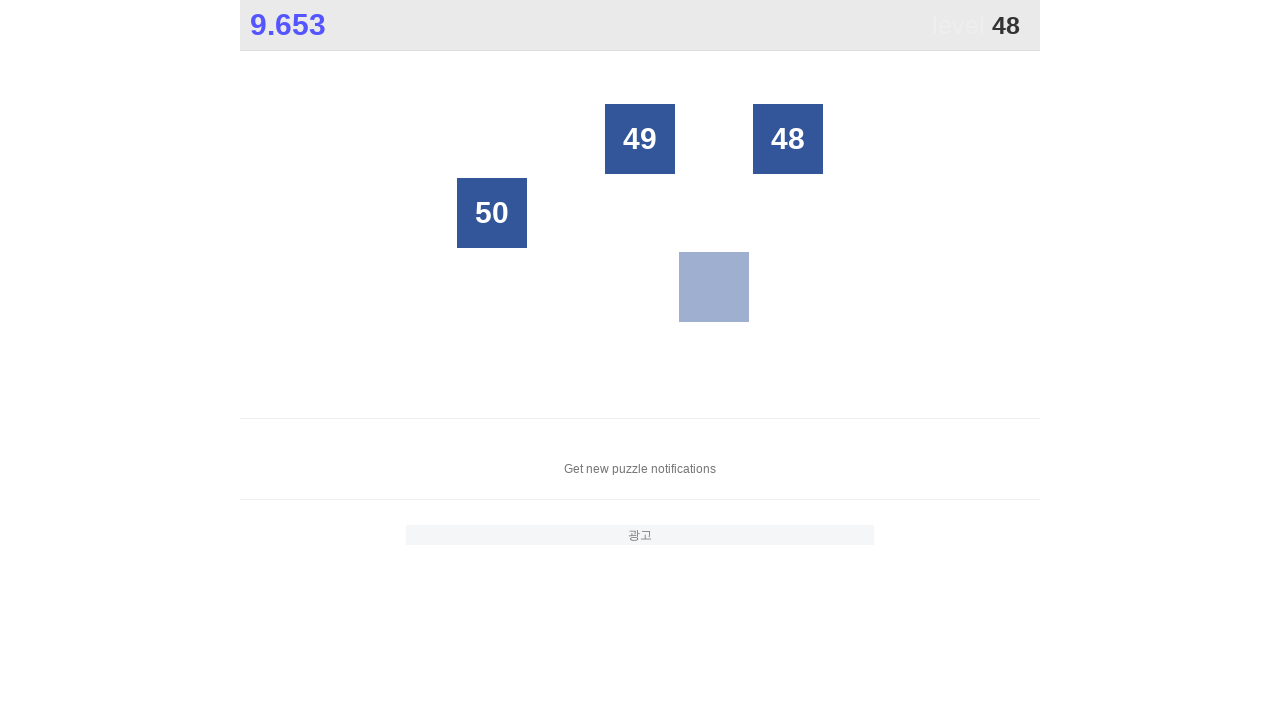

Clicked number 48 in the 1 to 50 game at (788, 139) on xpath=//div[contains(@style, 'opacity: 1;') and .//text()[normalize-space() = '4
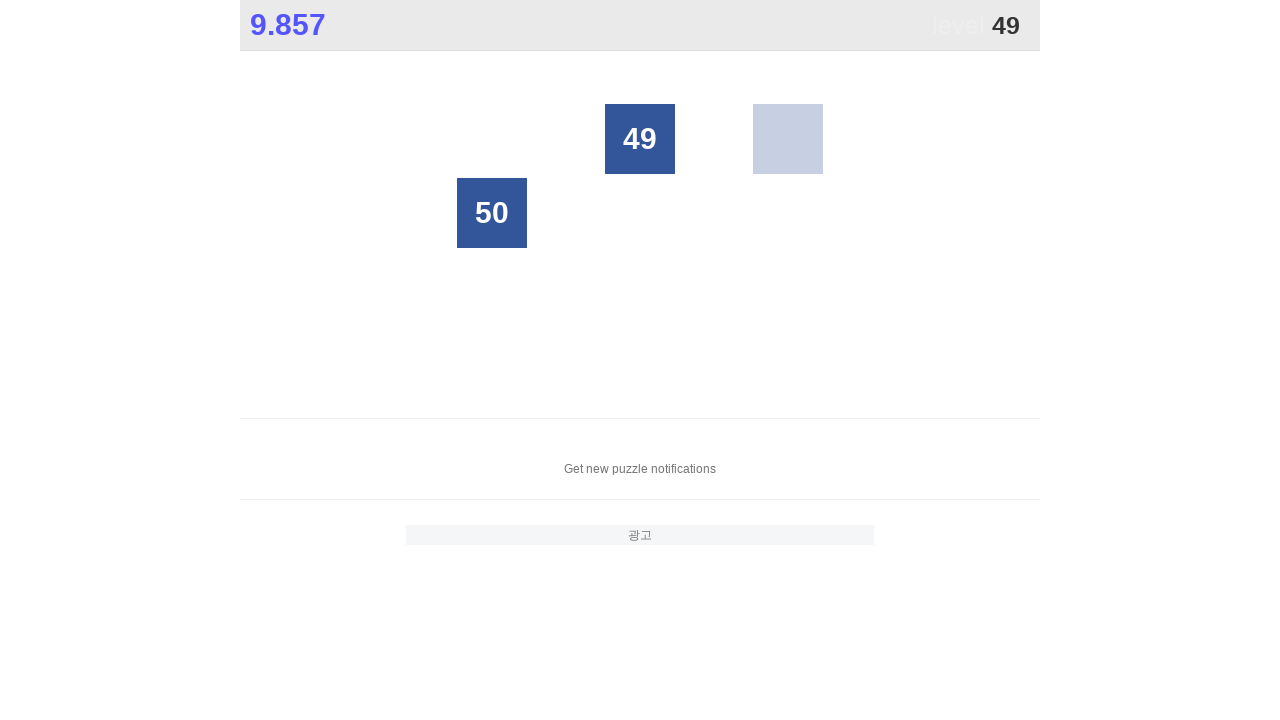

Clicked number 49 in the 1 to 50 game at (640, 139) on xpath=//div[contains(@style, 'opacity: 1;') and .//text()[normalize-space() = '4
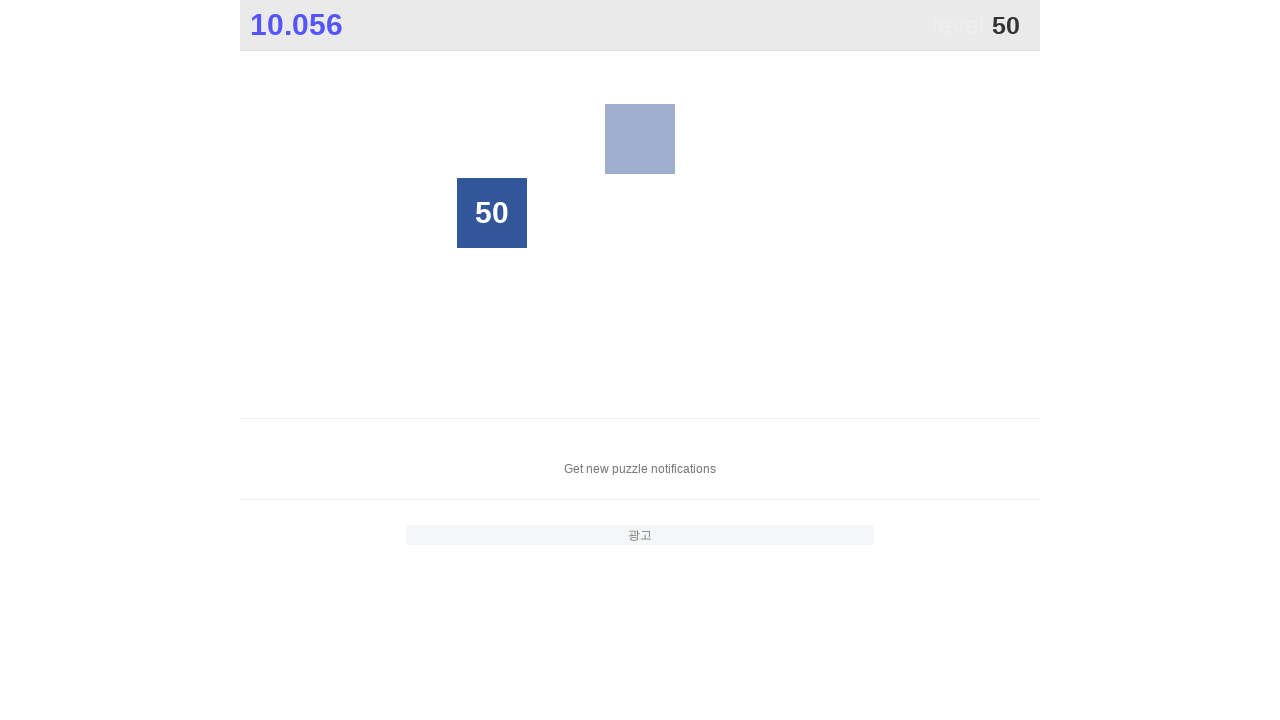

Clicked number 50 in the 1 to 50 game at (492, 213) on xpath=//div[contains(@style, 'opacity: 1;') and .//text()[normalize-space() = '5
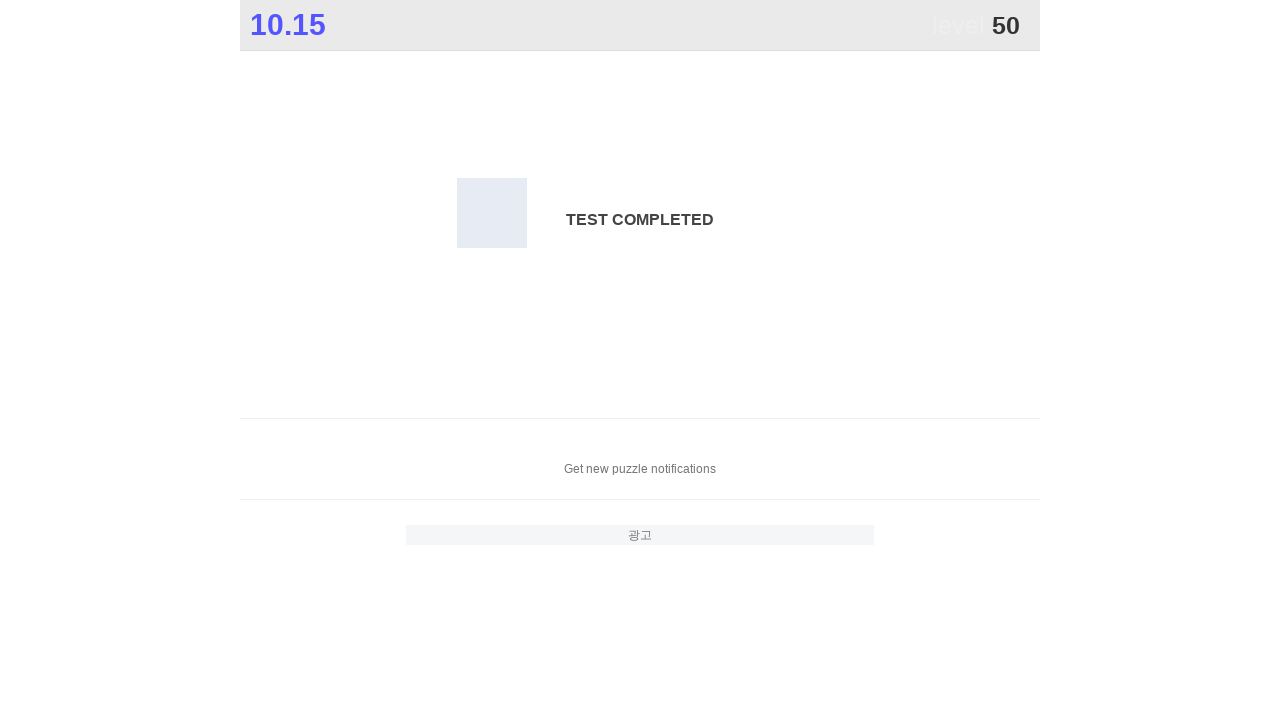

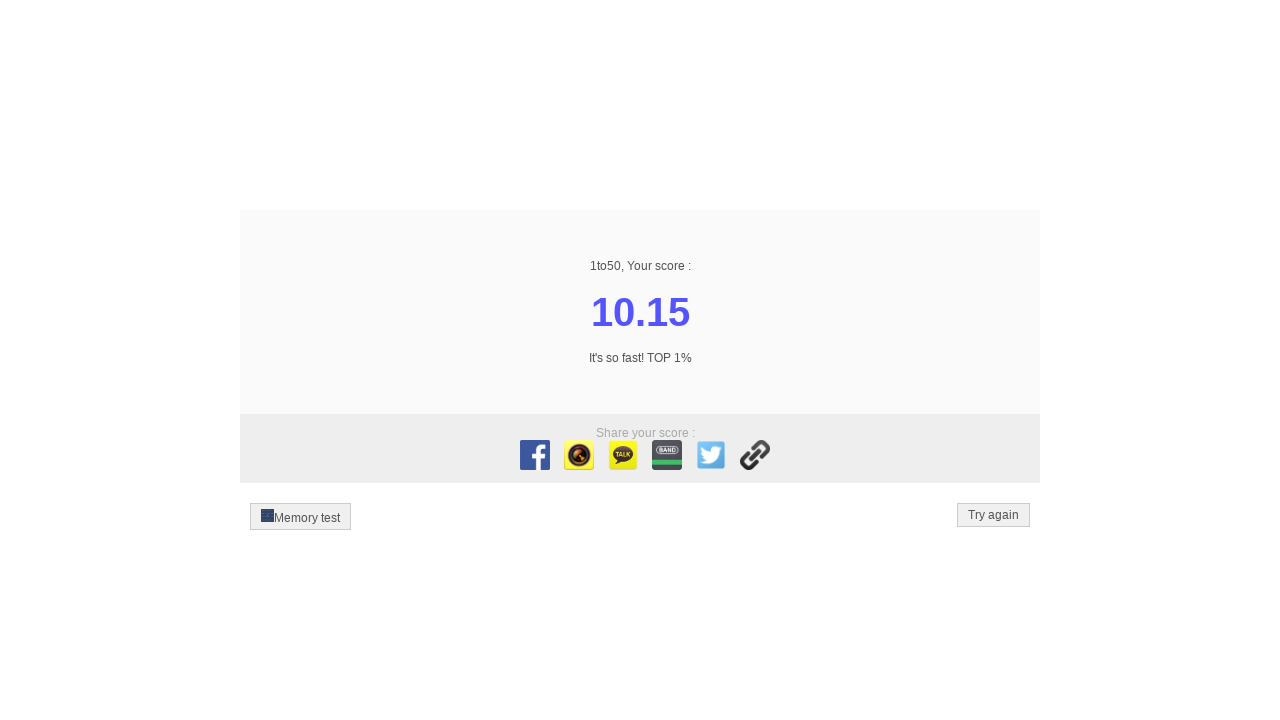